Tests flashcard editor functionality by entering question and answer pairs into the form fields and submitting them multiple times.

Starting URL: https://rolandos.net/flashcards/editor.html?language=1

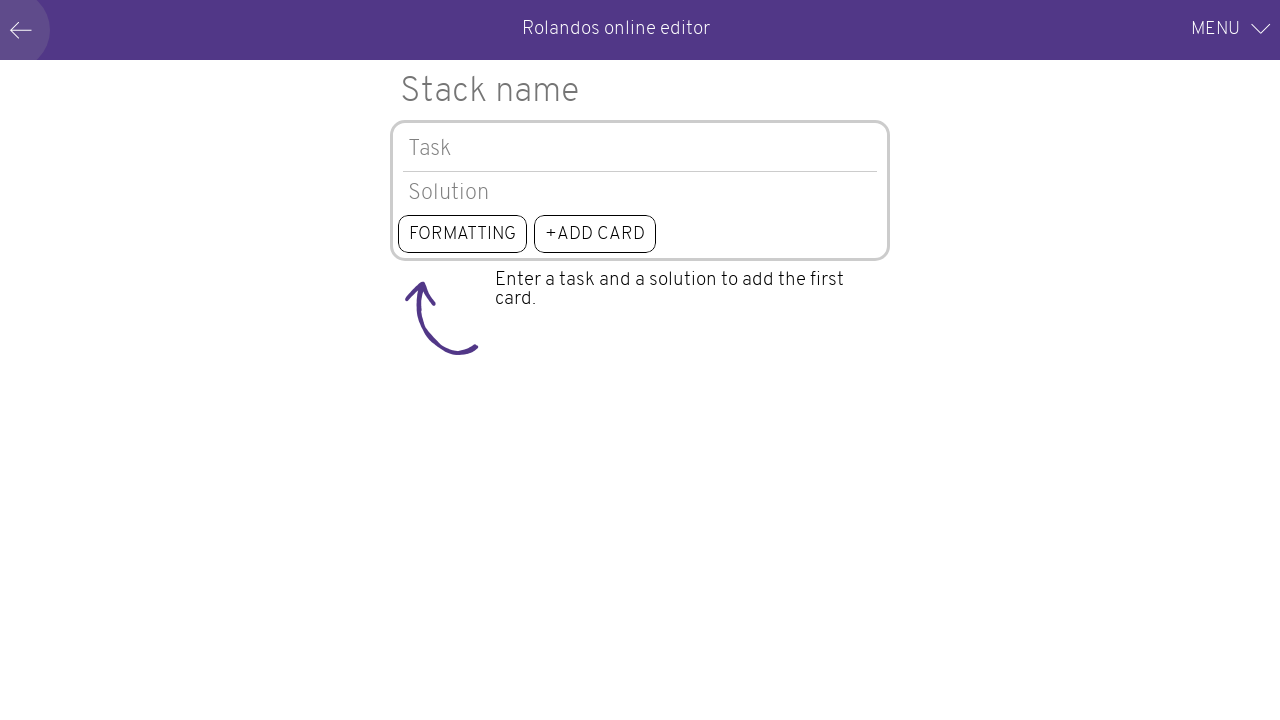

Filled question field with 'What is the capital of France?' on #mainQuestionInput
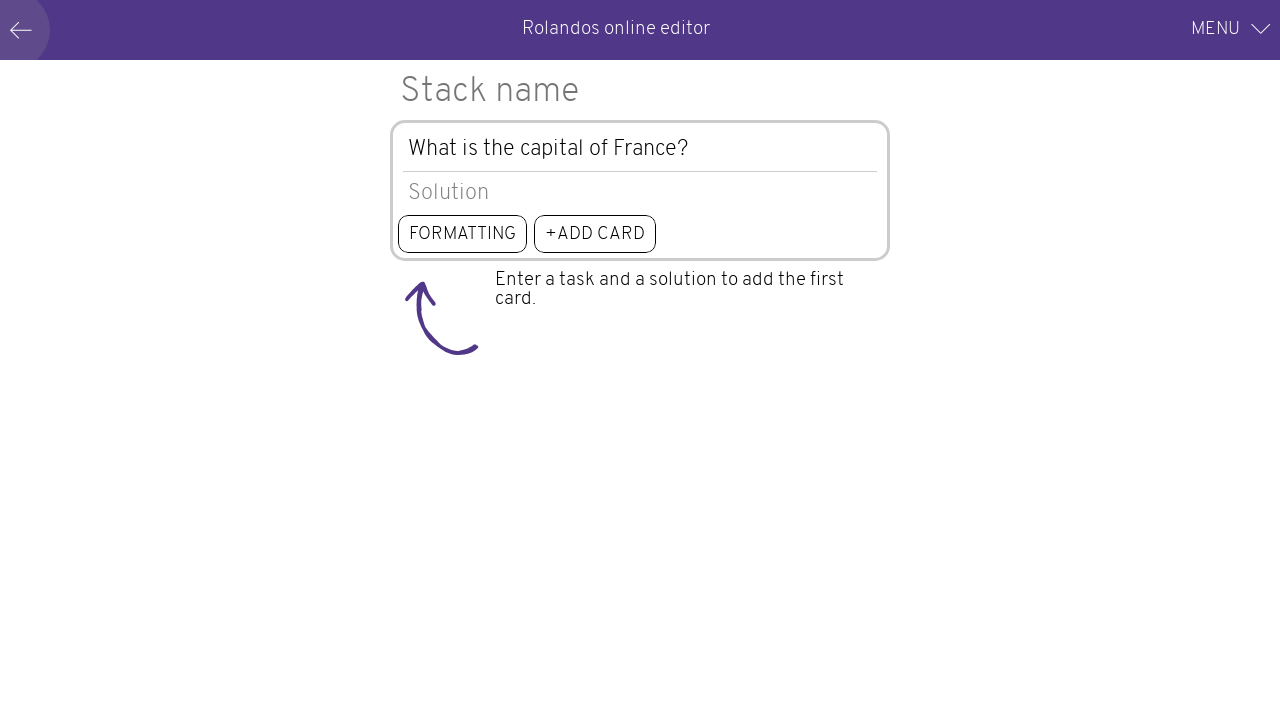

Pressed Tab to move to answer field on #mainQuestionInput
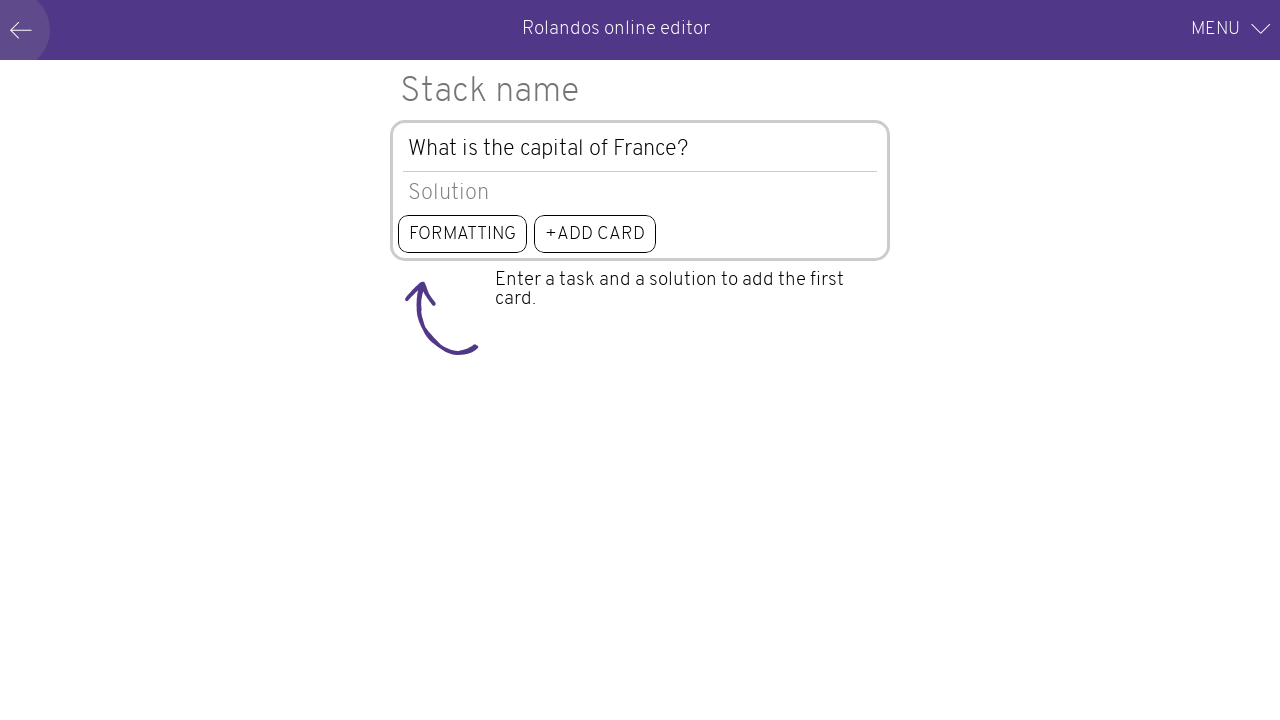

Filled answer field with 'Paris' on #mainSolutionInput
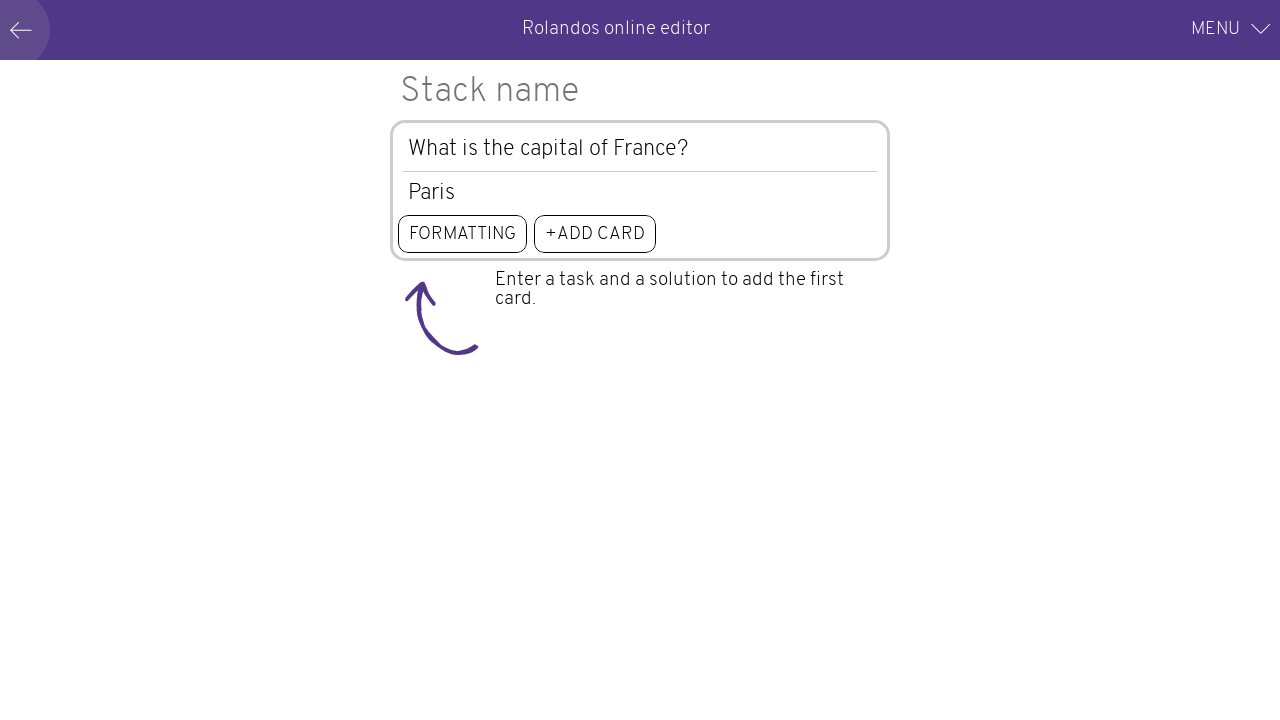

Pressed Enter to submit flashcard on #mainSolutionInput
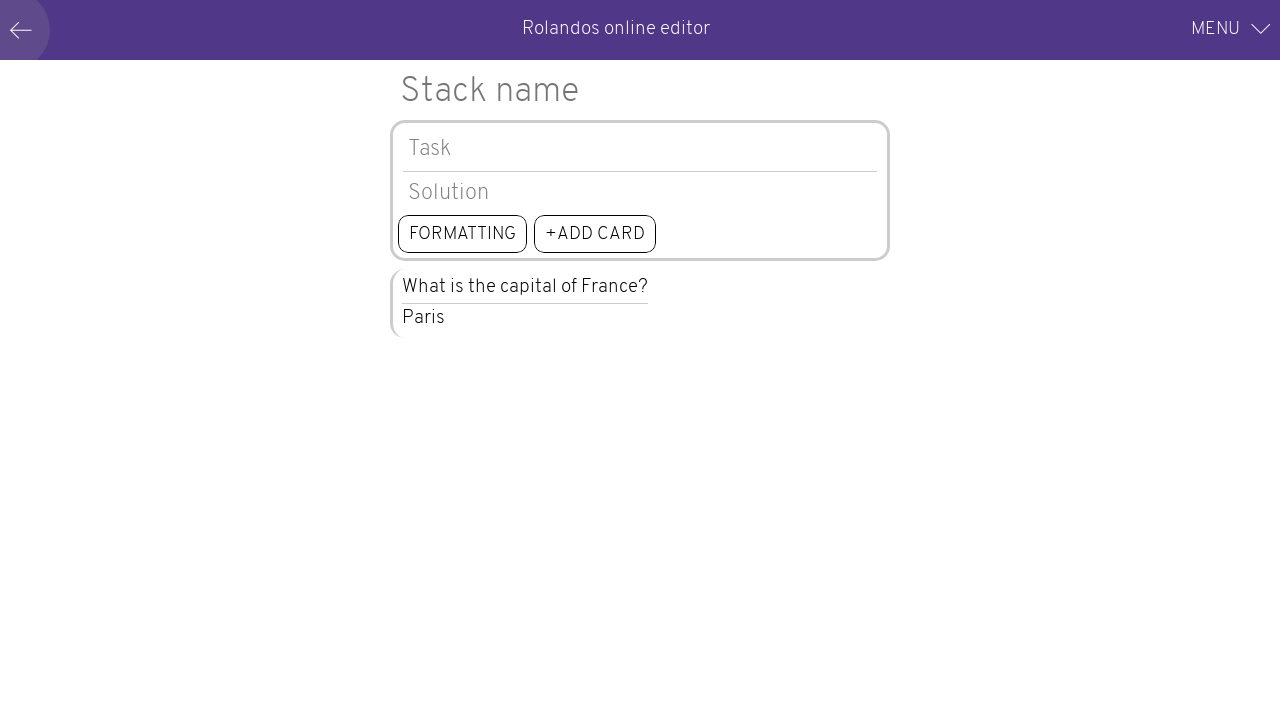

Waited for form to process
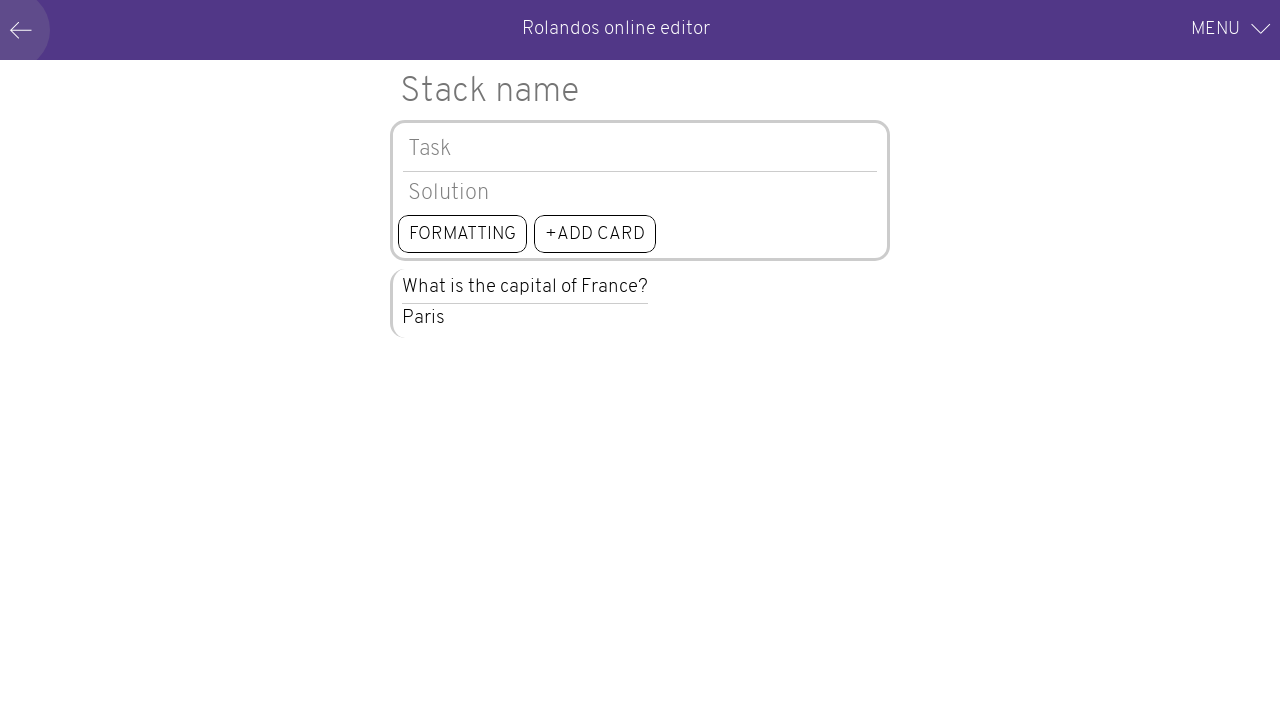

Filled question field with 'What is 2 + 2?' on #mainQuestionInput
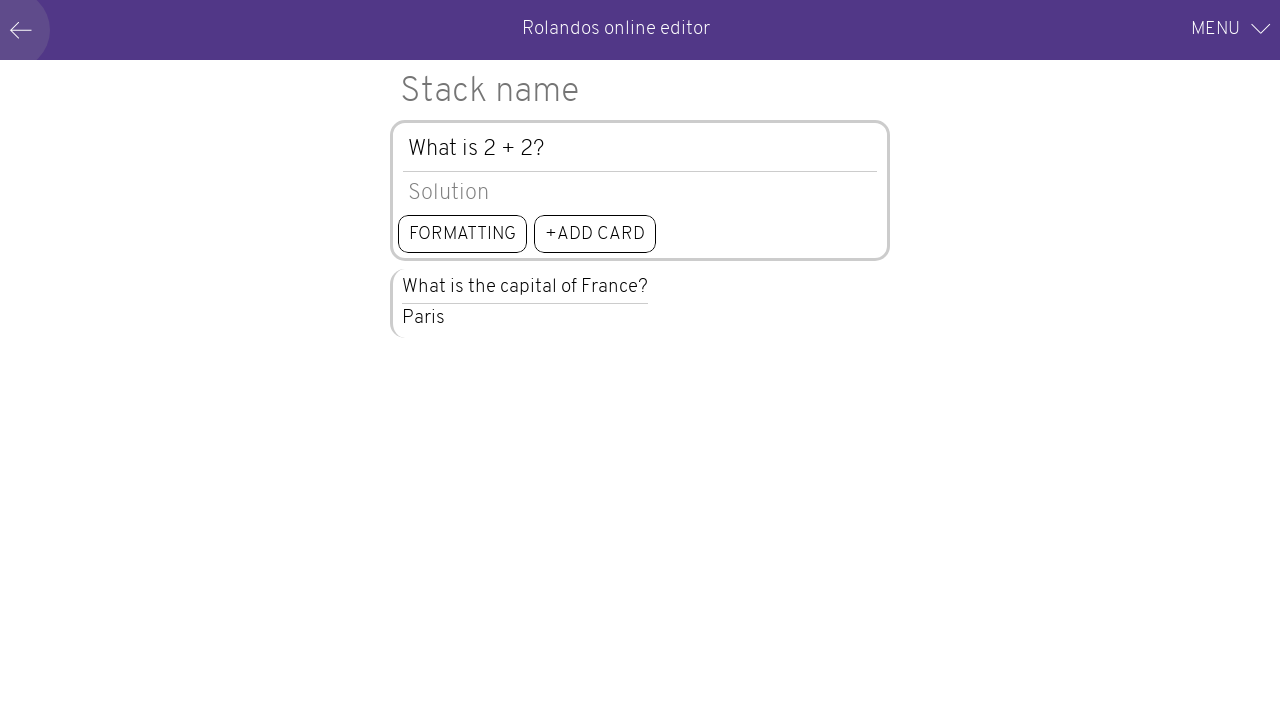

Pressed Tab to move to answer field on #mainQuestionInput
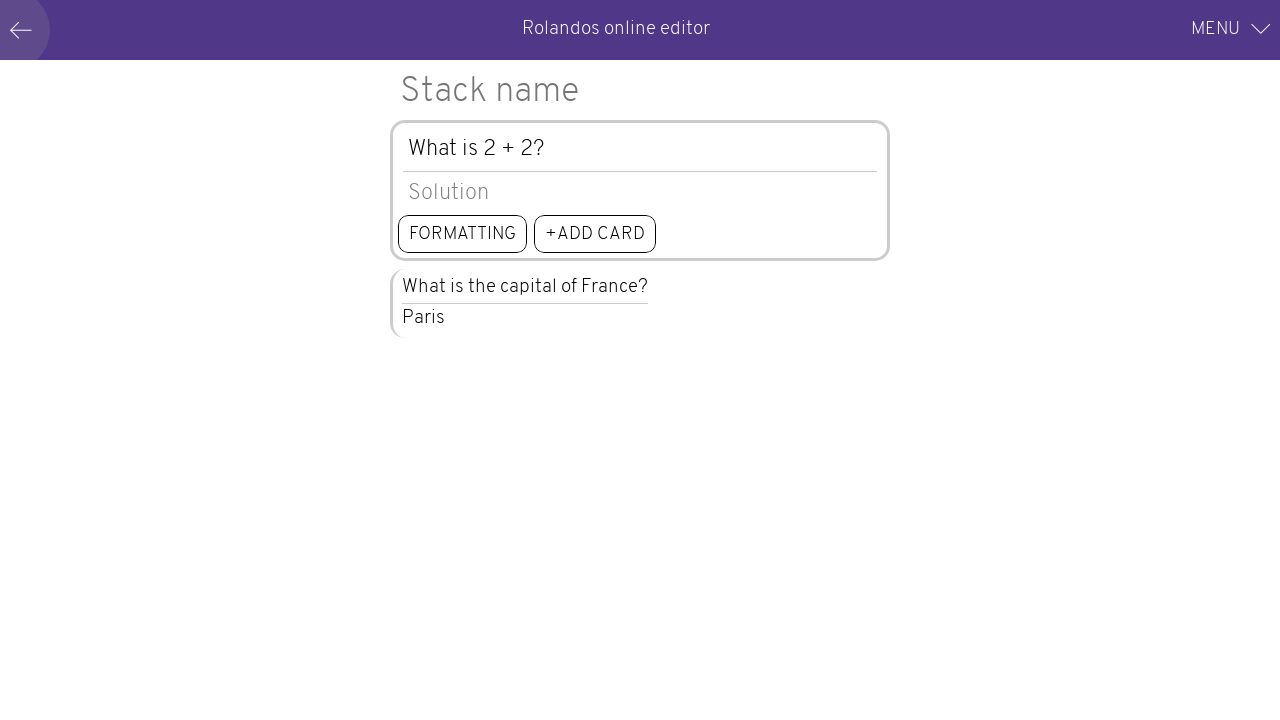

Filled answer field with '4' on #mainSolutionInput
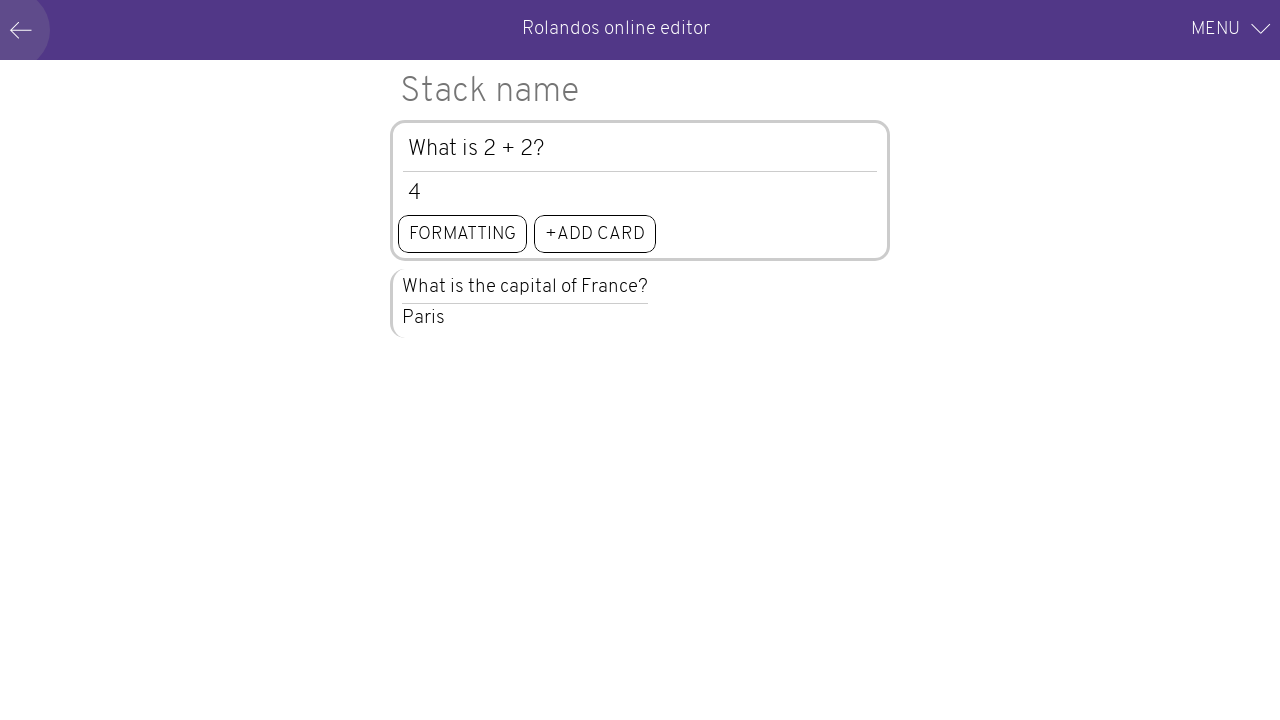

Pressed Enter to submit flashcard on #mainSolutionInput
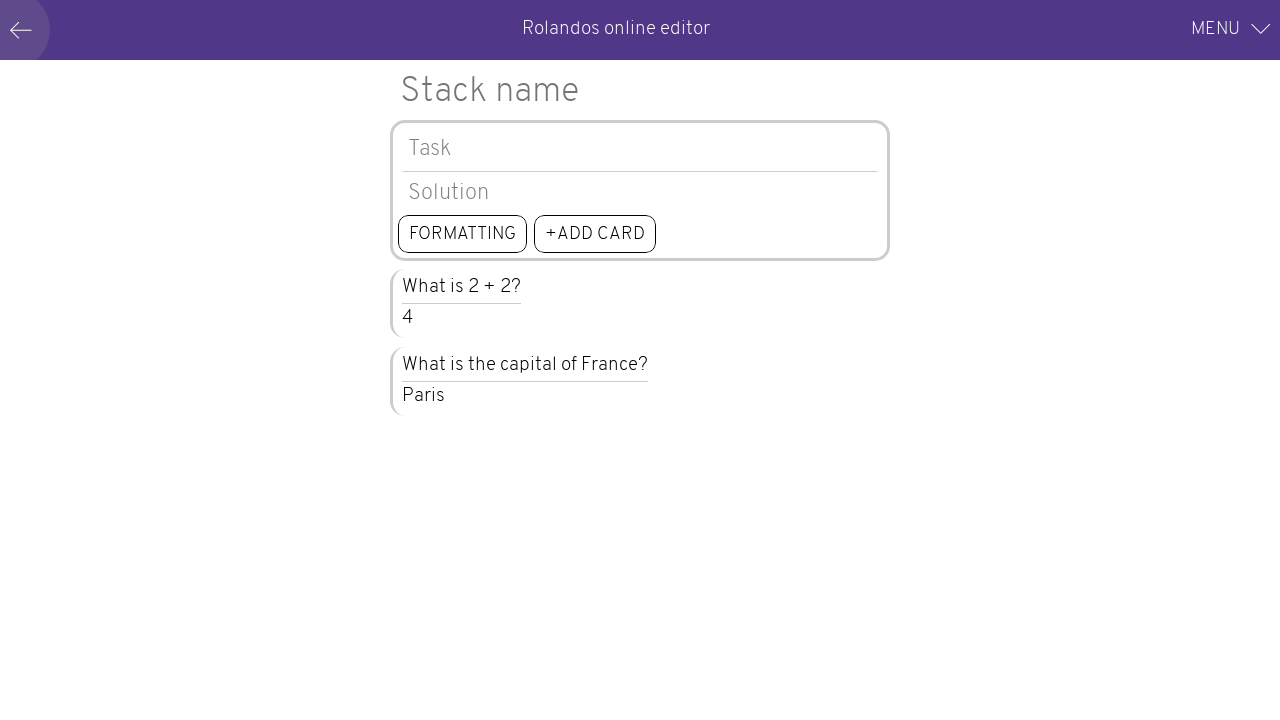

Waited for form to process
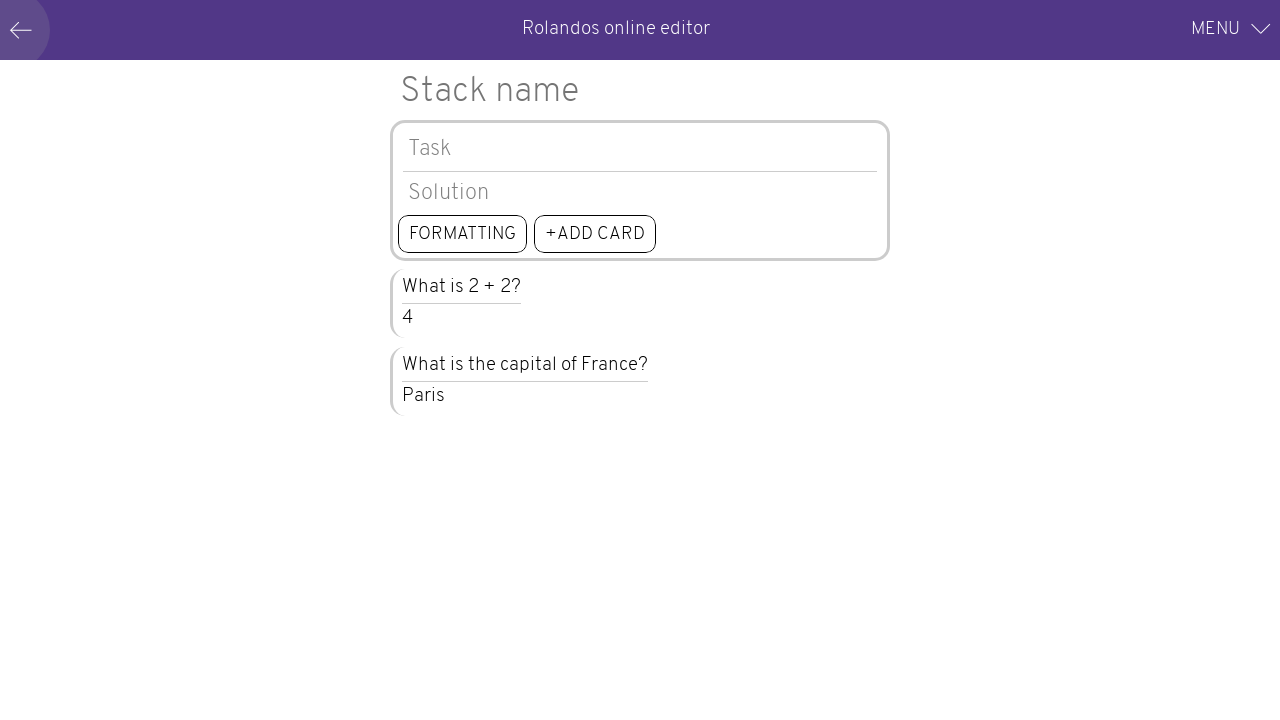

Filled question field with 'Who wrote Romeo and Juliet?' on #mainQuestionInput
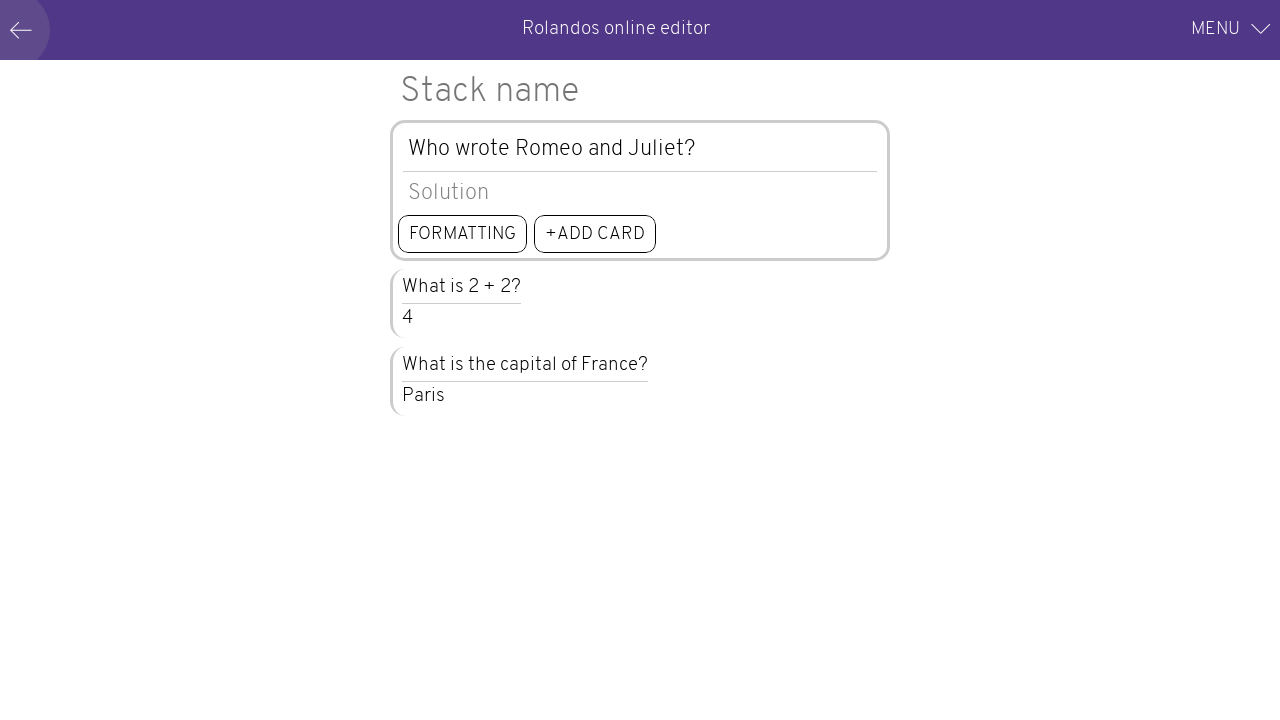

Pressed Tab to move to answer field on #mainQuestionInput
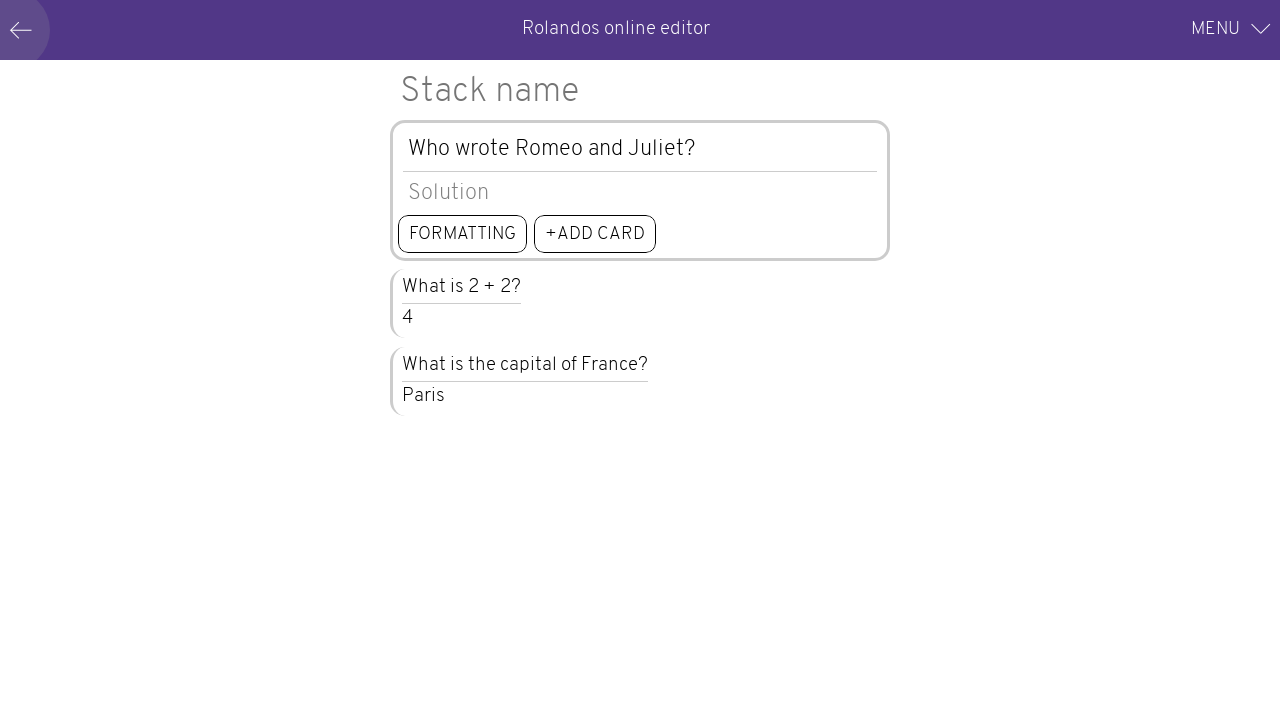

Filled answer field with 'William Shakespeare' on #mainSolutionInput
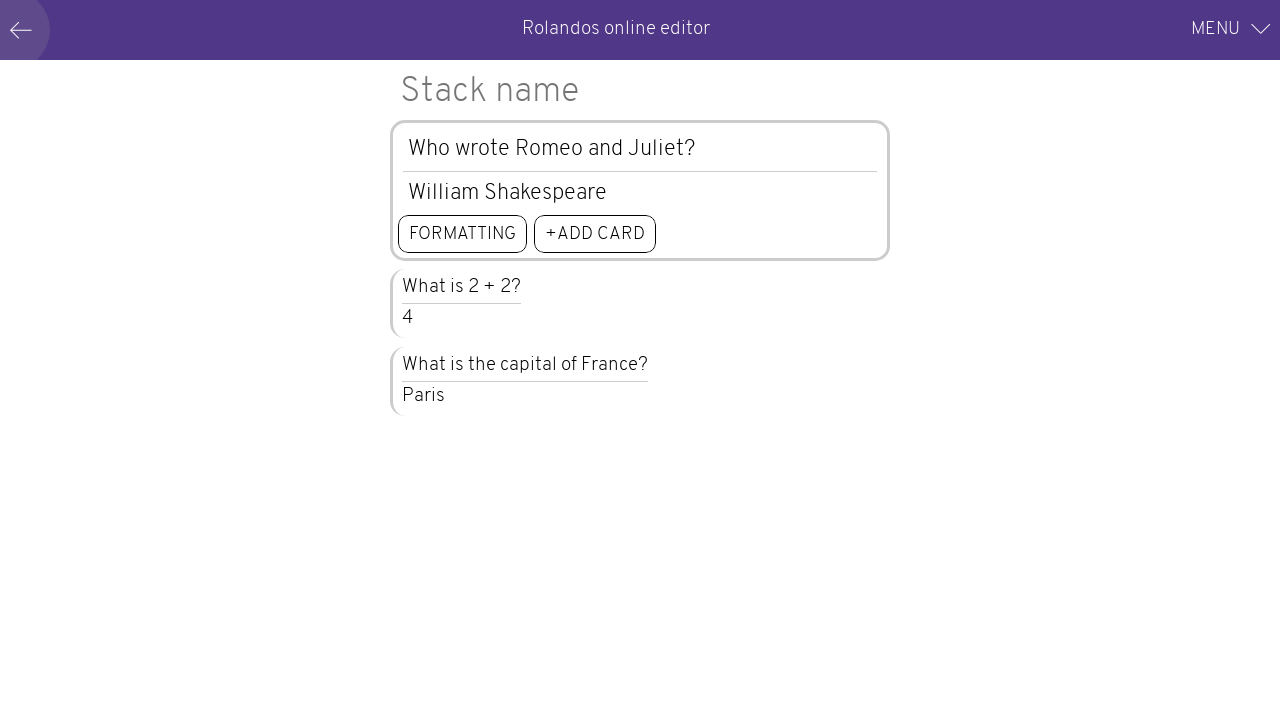

Pressed Enter to submit flashcard on #mainSolutionInput
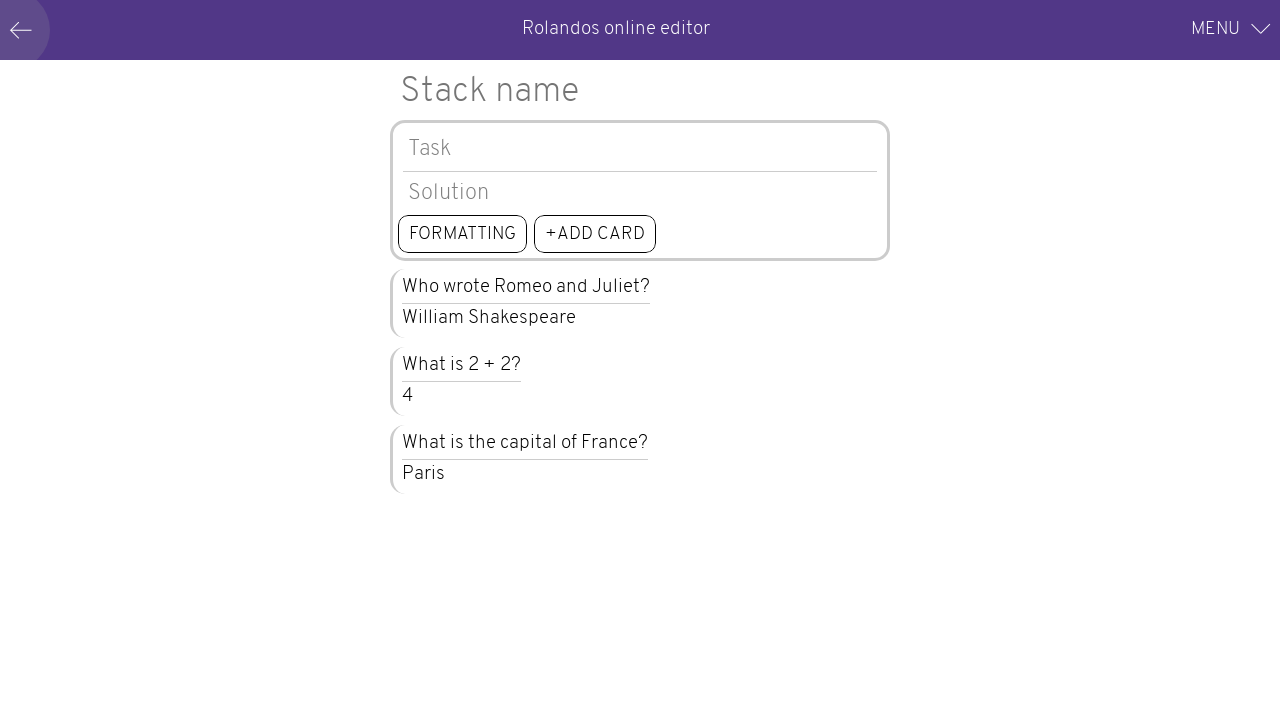

Waited for form to process
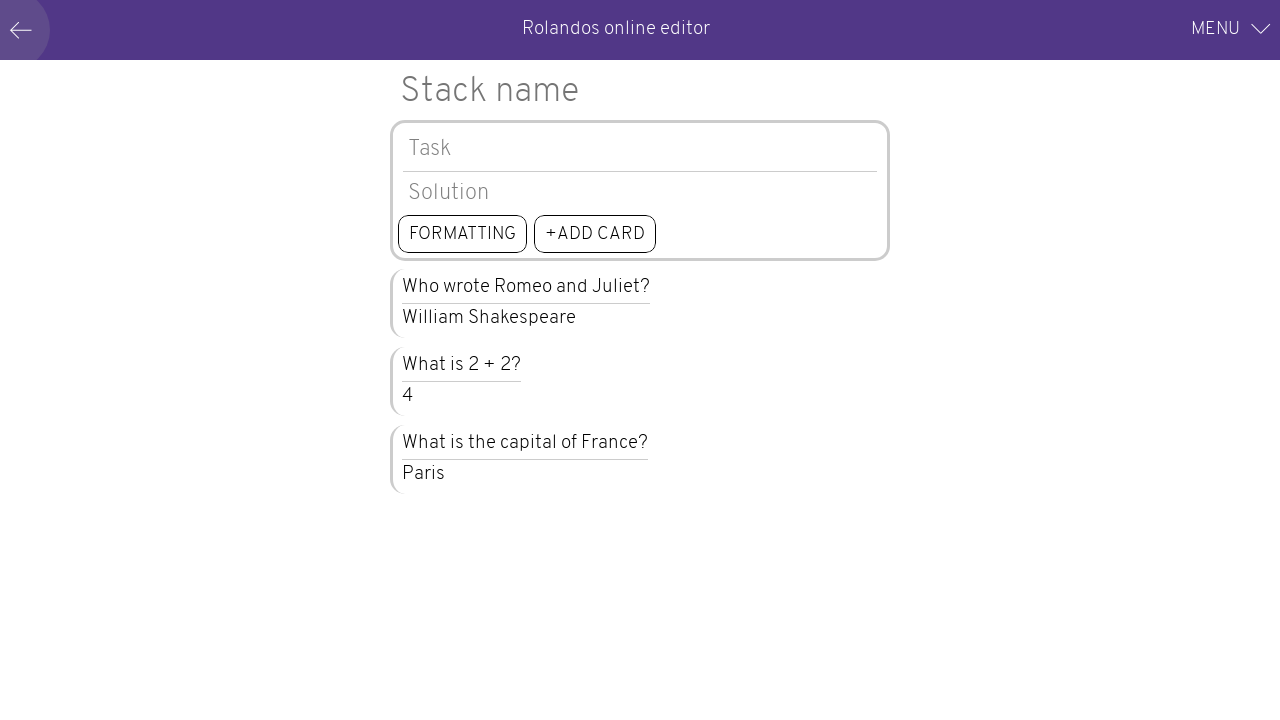

Filled question field with 'What is the chemical symbol for water?' on #mainQuestionInput
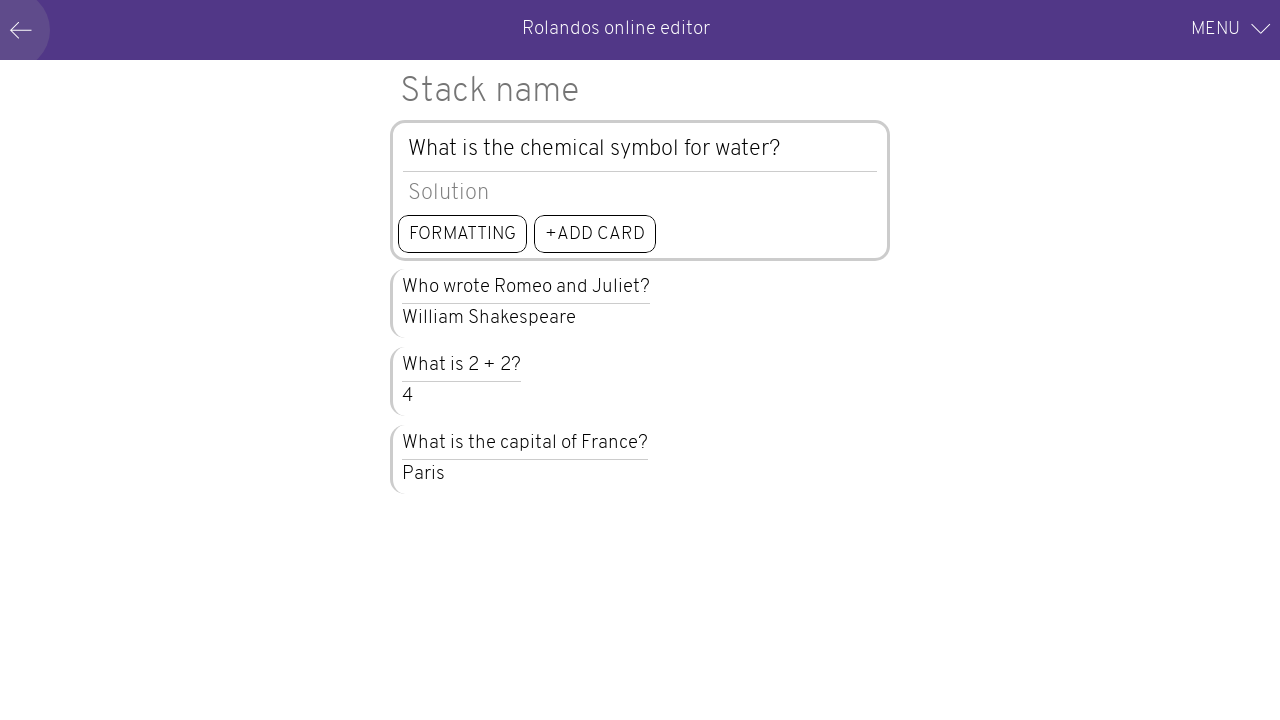

Pressed Tab to move to answer field on #mainQuestionInput
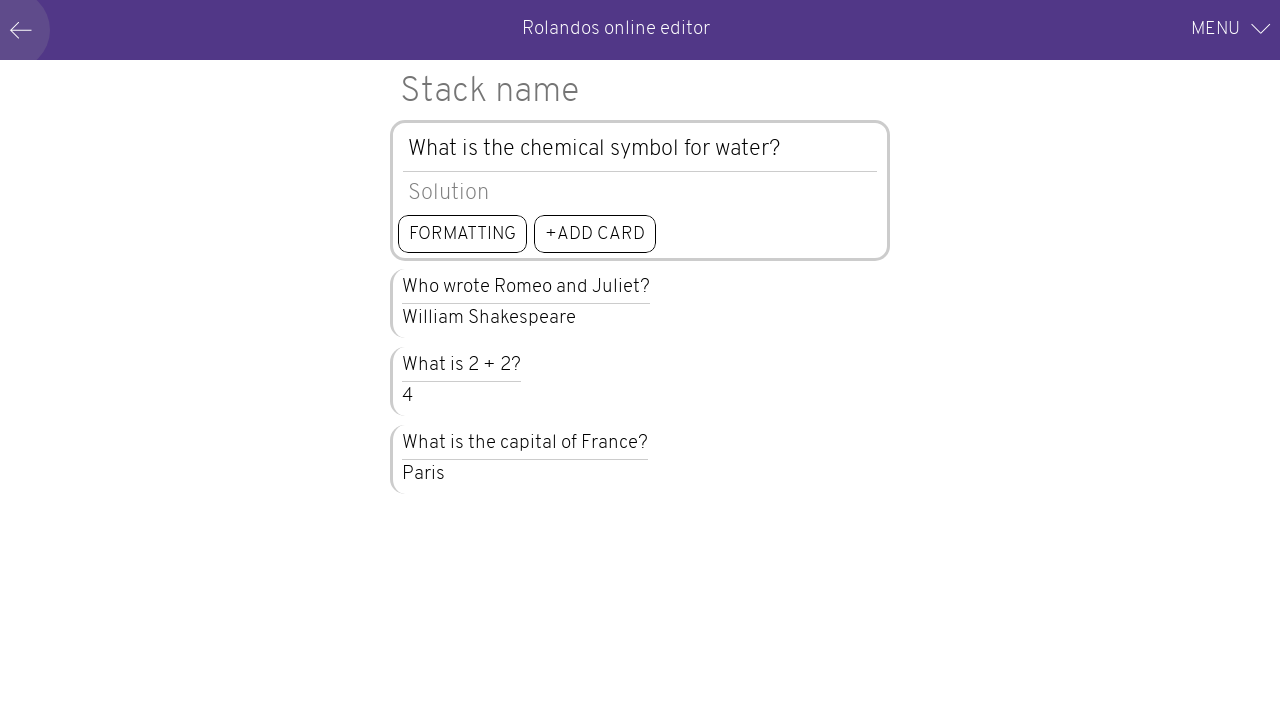

Filled answer field with 'H2O' on #mainSolutionInput
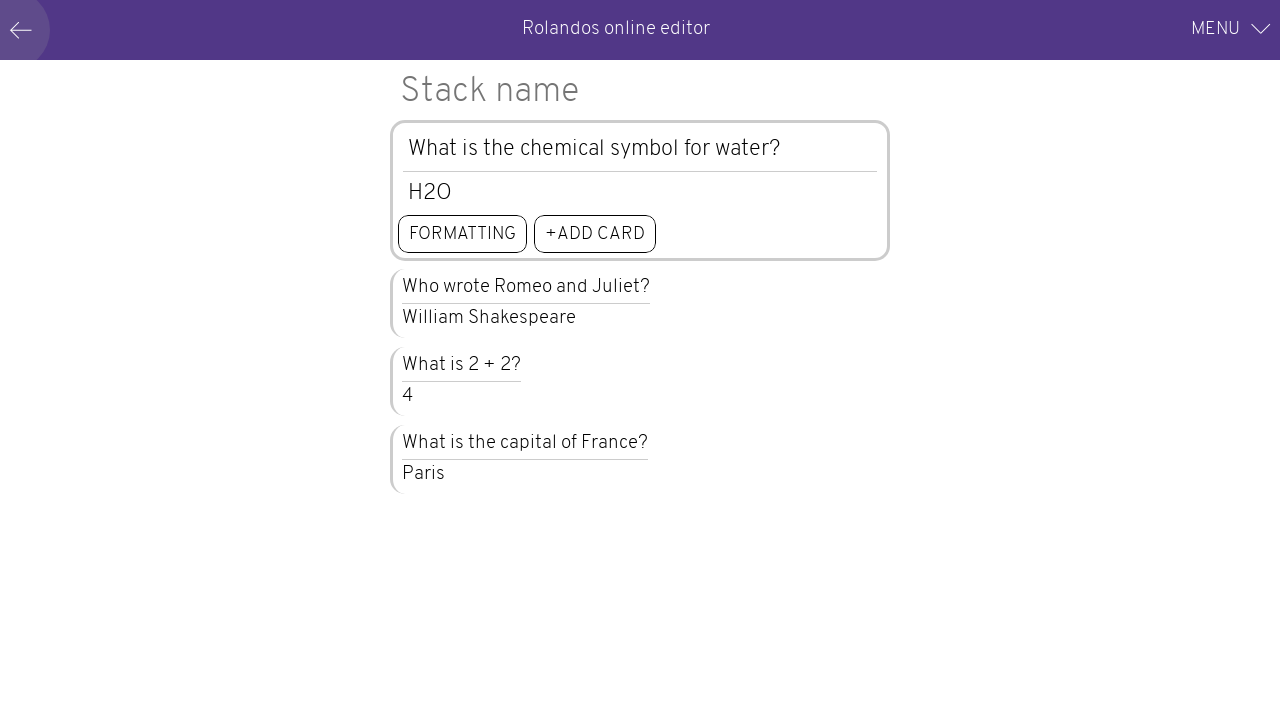

Pressed Enter to submit flashcard on #mainSolutionInput
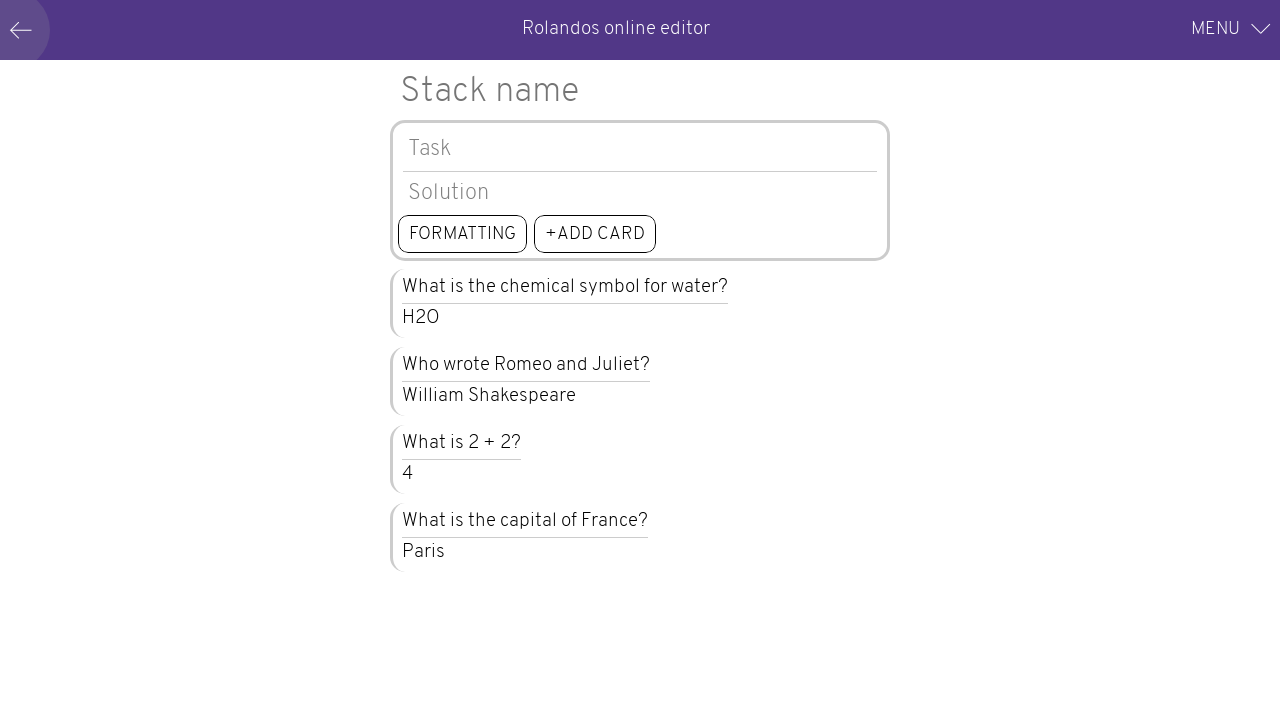

Waited for form to process
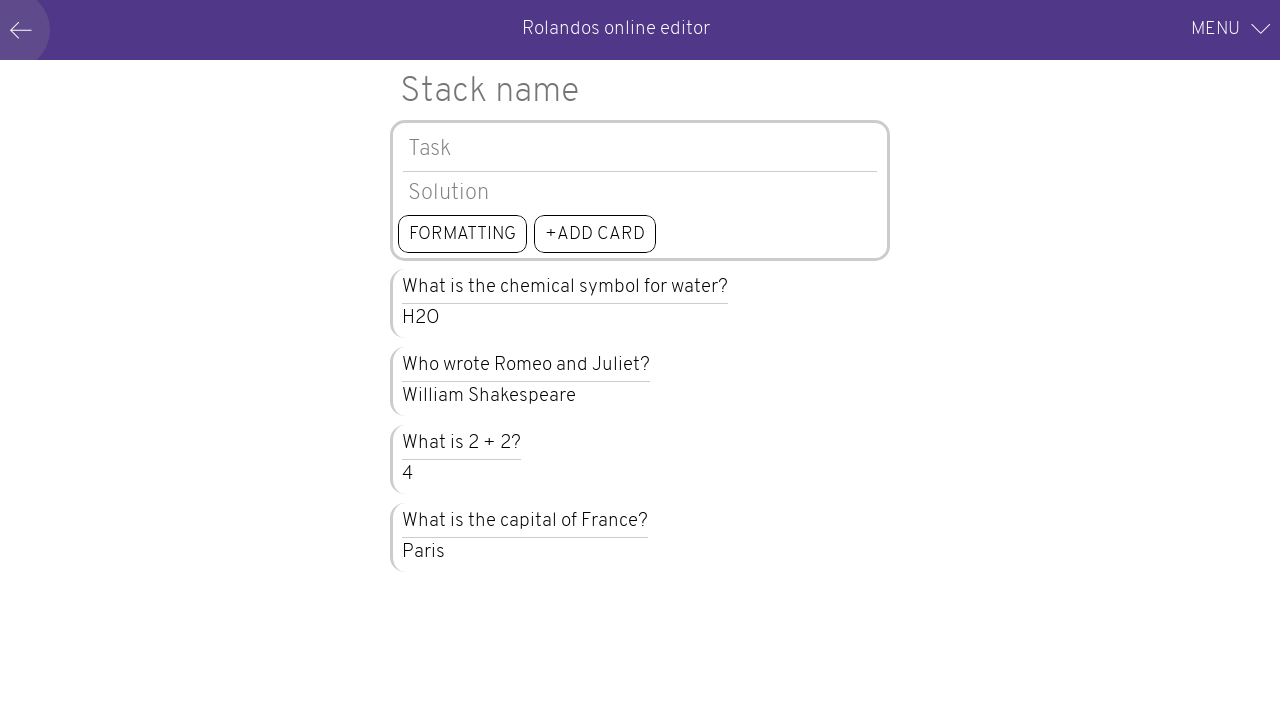

Filled question field with 'What year did World War II end?' on #mainQuestionInput
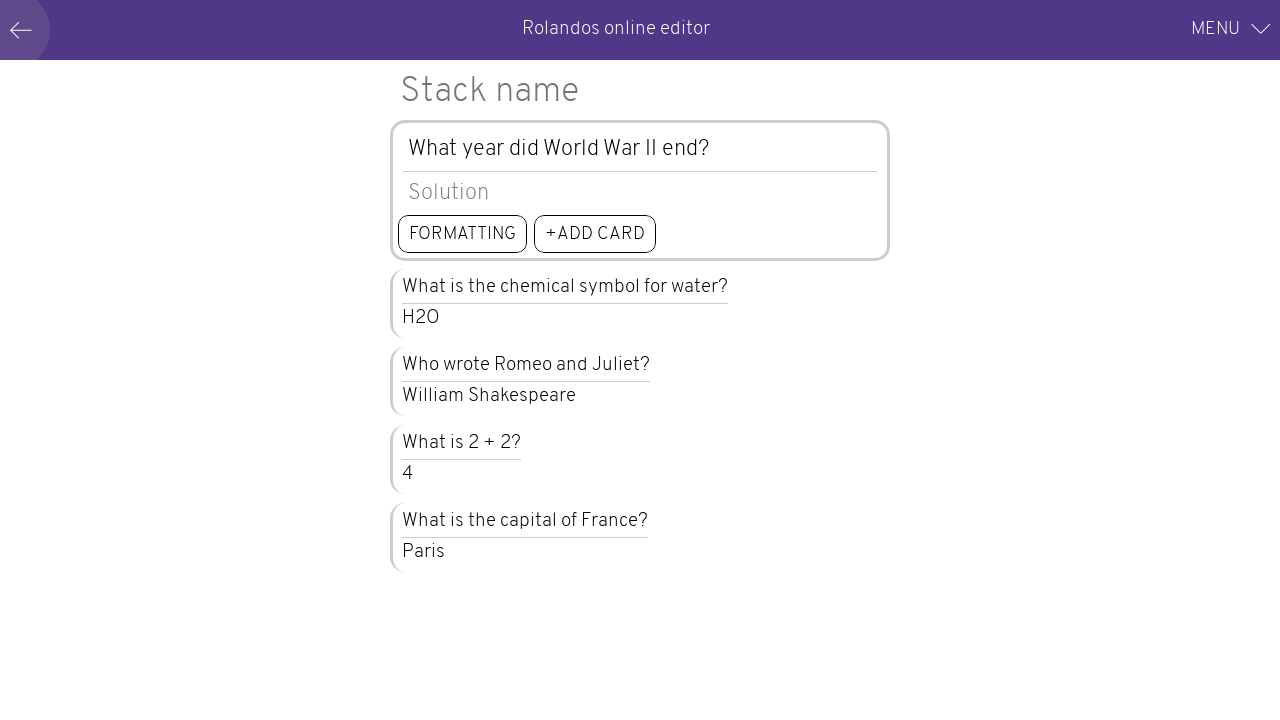

Pressed Tab to move to answer field on #mainQuestionInput
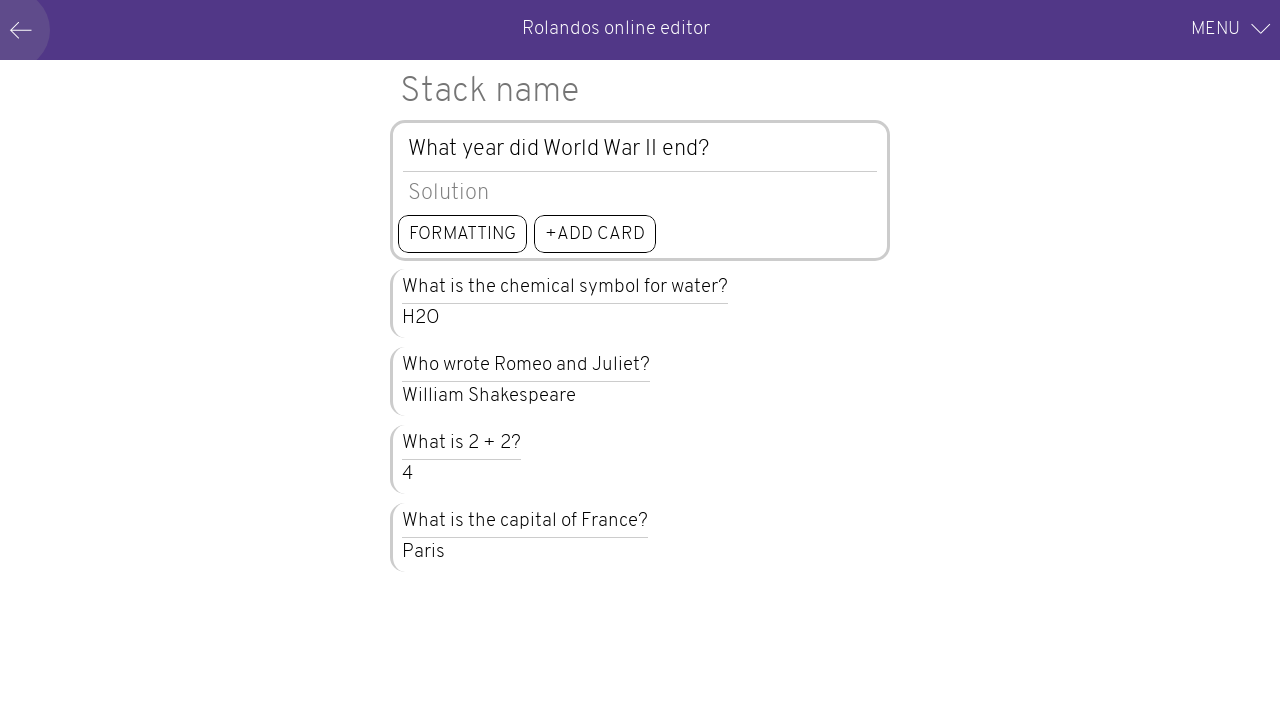

Filled answer field with '1945' on #mainSolutionInput
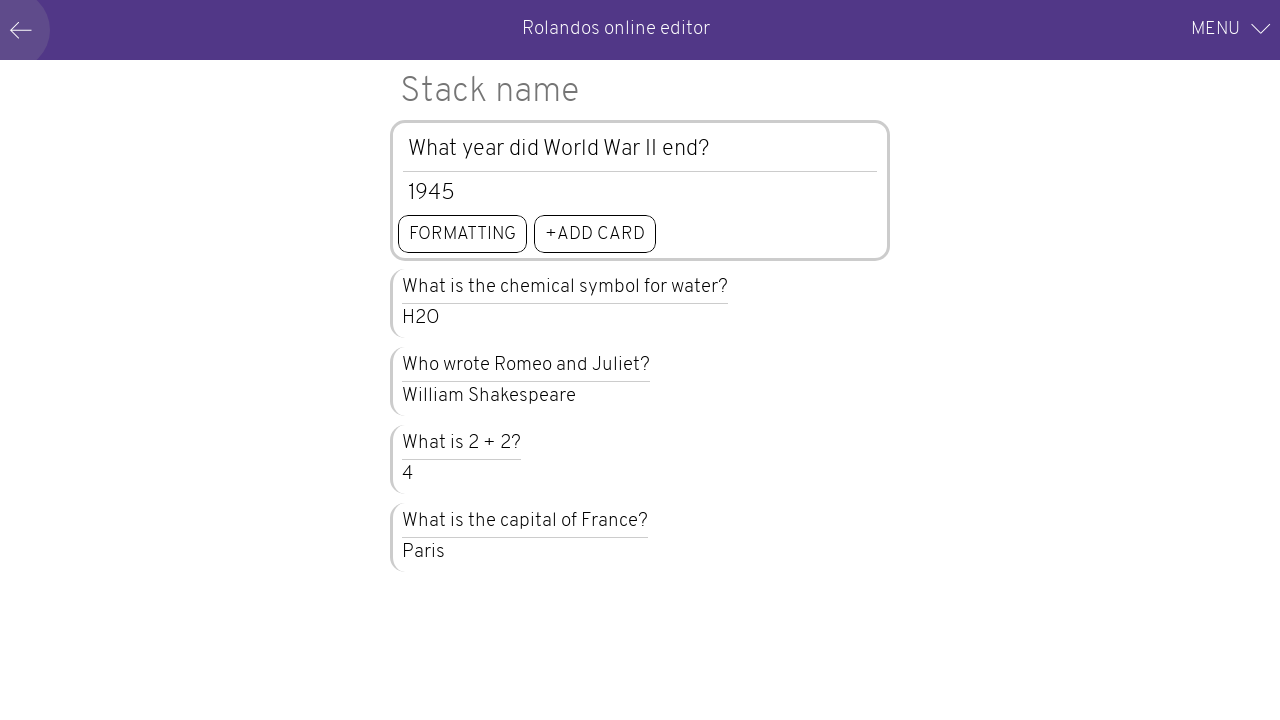

Pressed Enter to submit flashcard on #mainSolutionInput
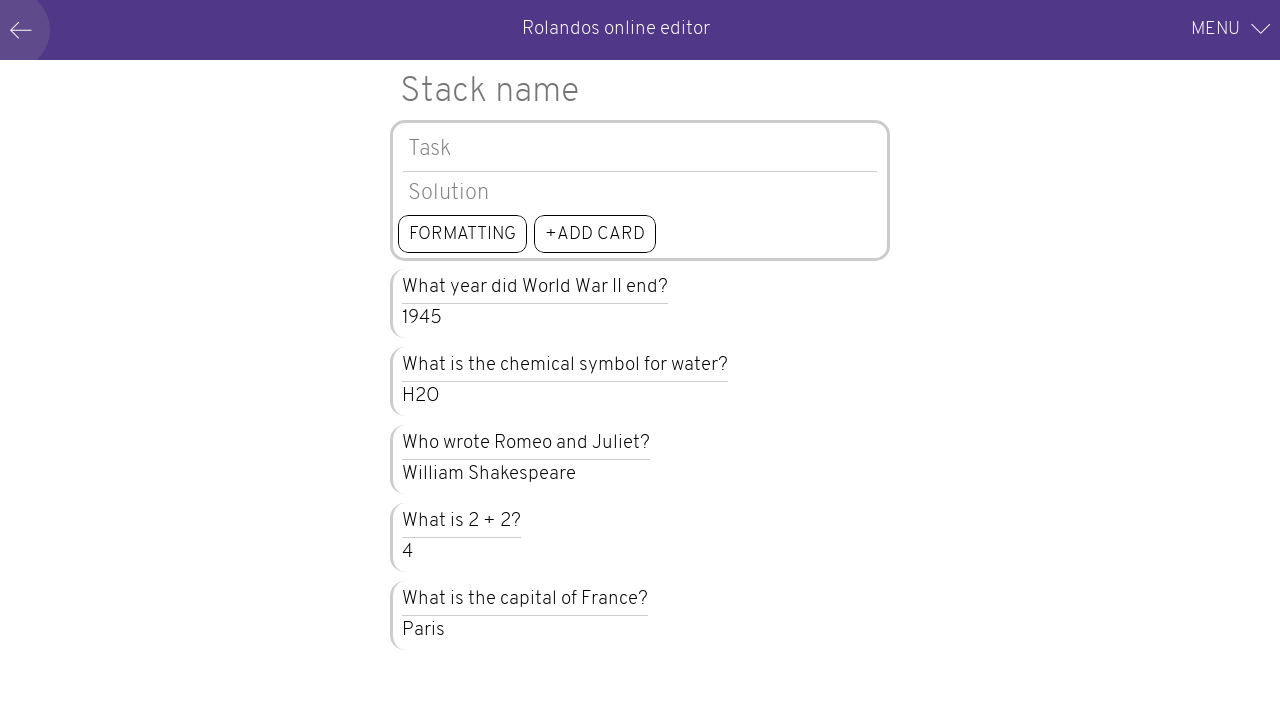

Waited for form to process
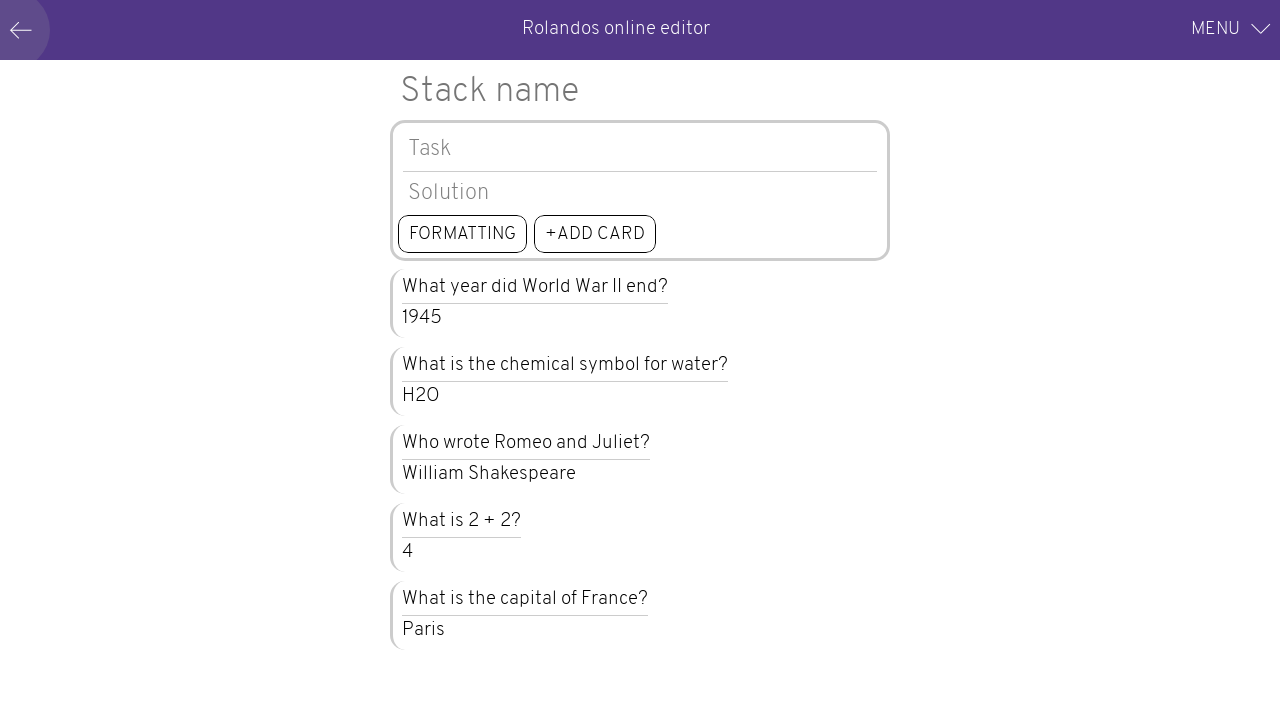

Filled question field with 'What is the largest planet in our solar system?' on #mainQuestionInput
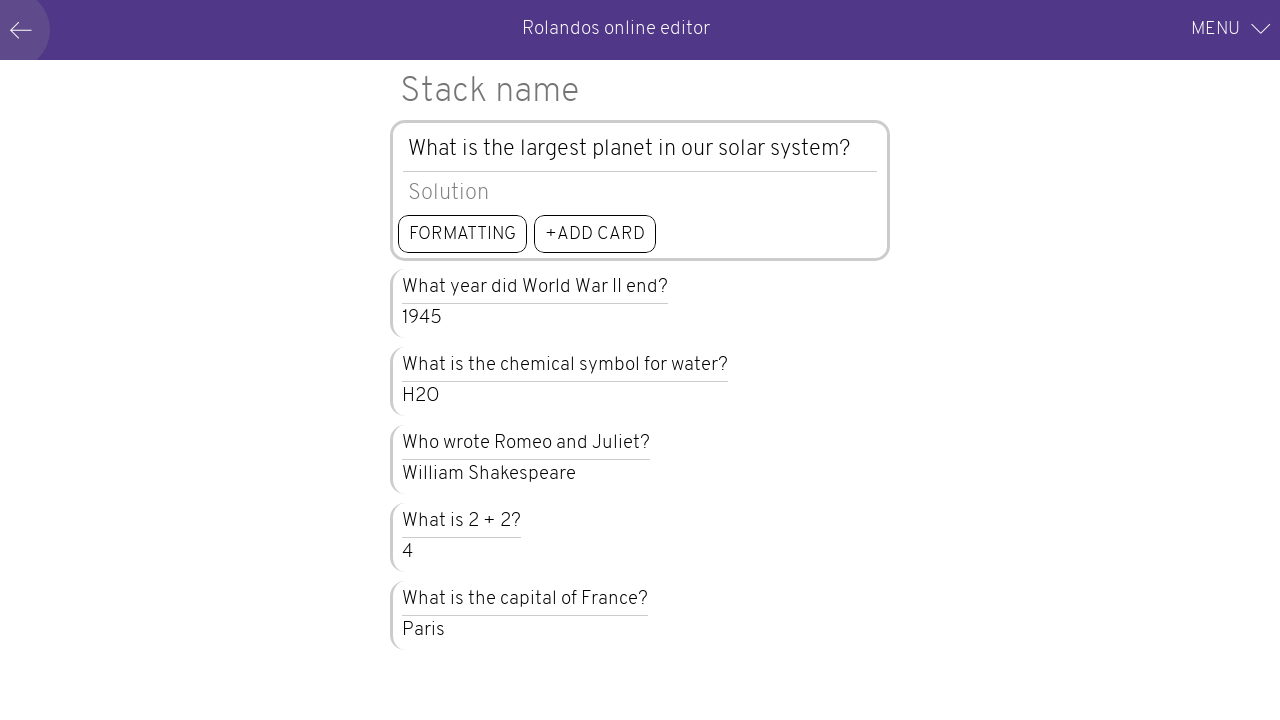

Pressed Tab to move to answer field on #mainQuestionInput
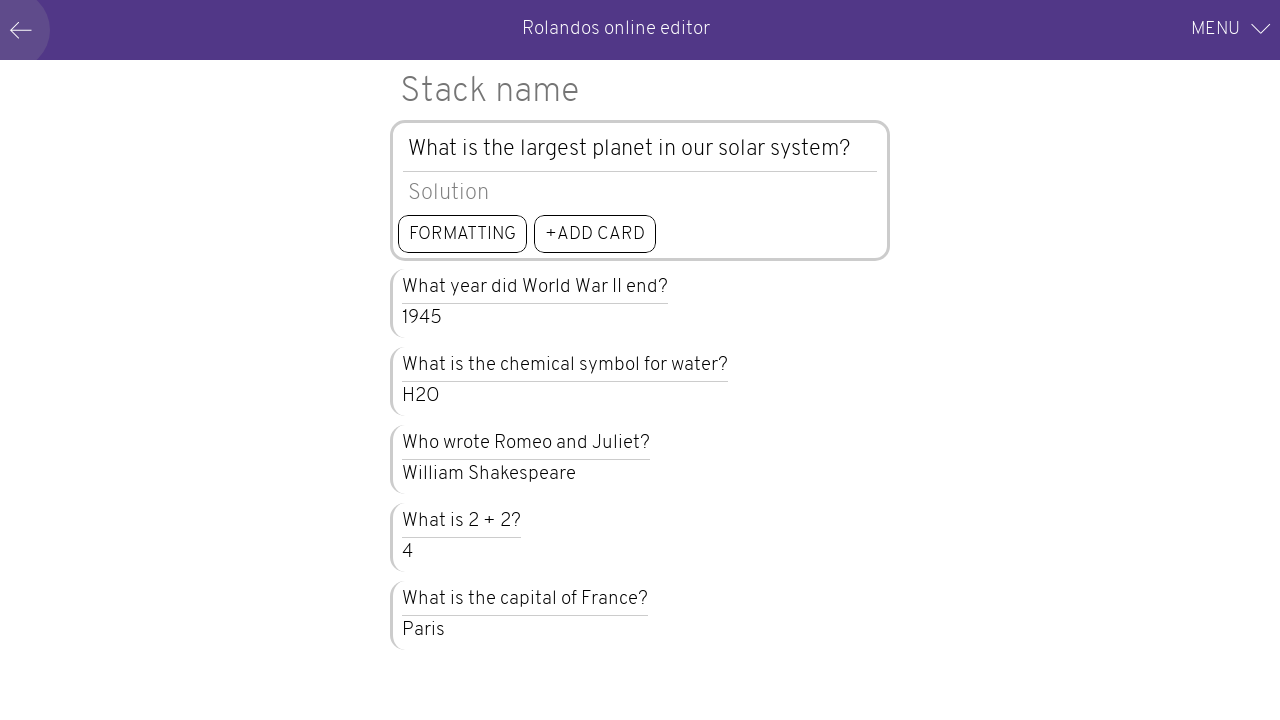

Filled answer field with 'Jupiter' on #mainSolutionInput
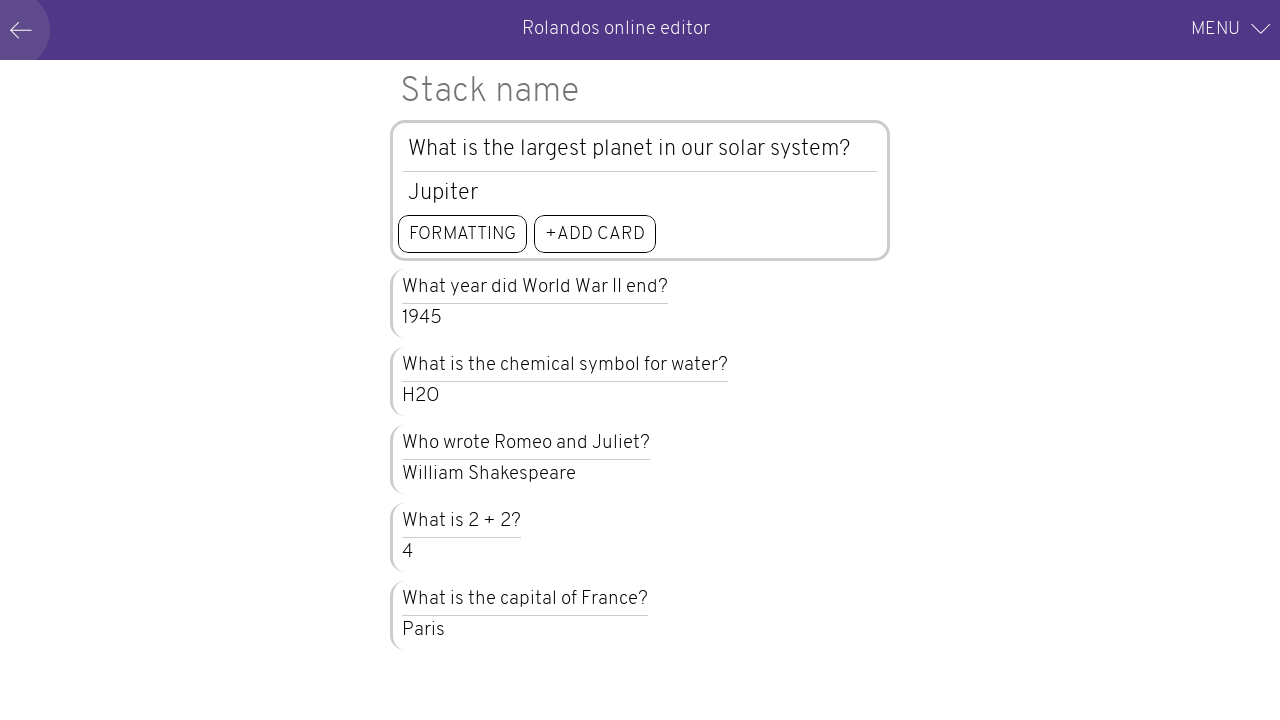

Pressed Enter to submit flashcard on #mainSolutionInput
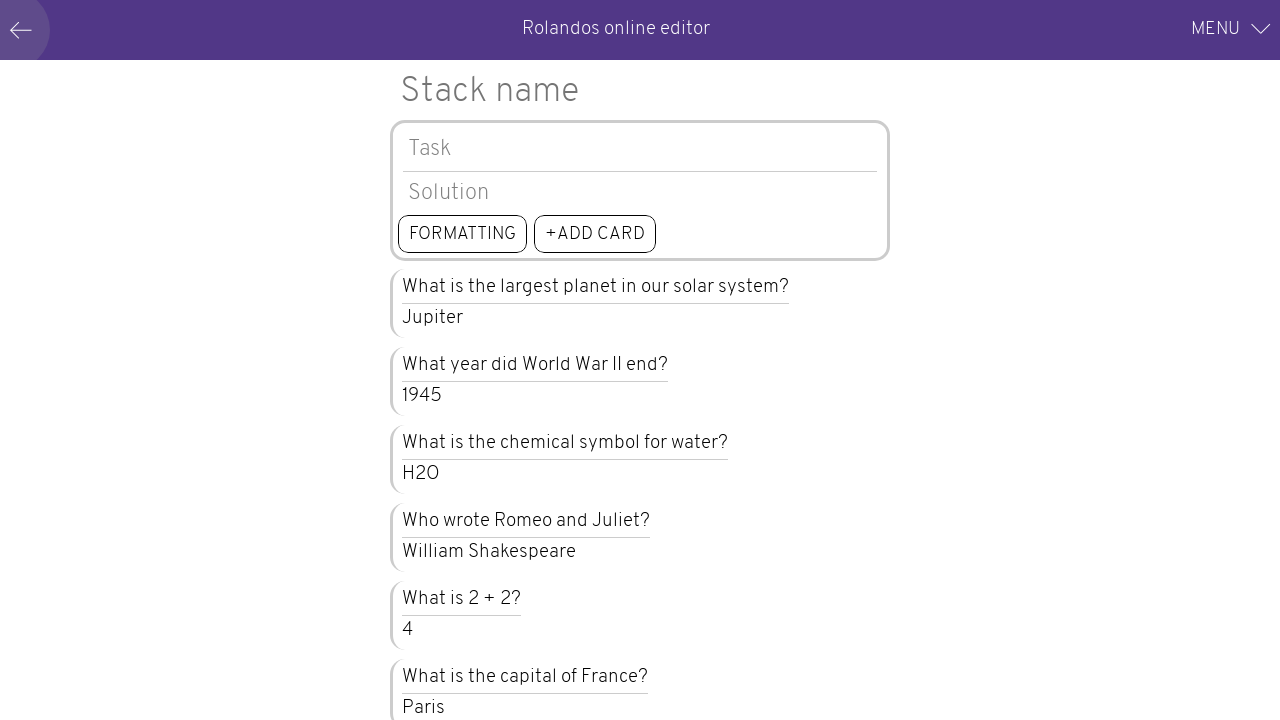

Waited for form to process
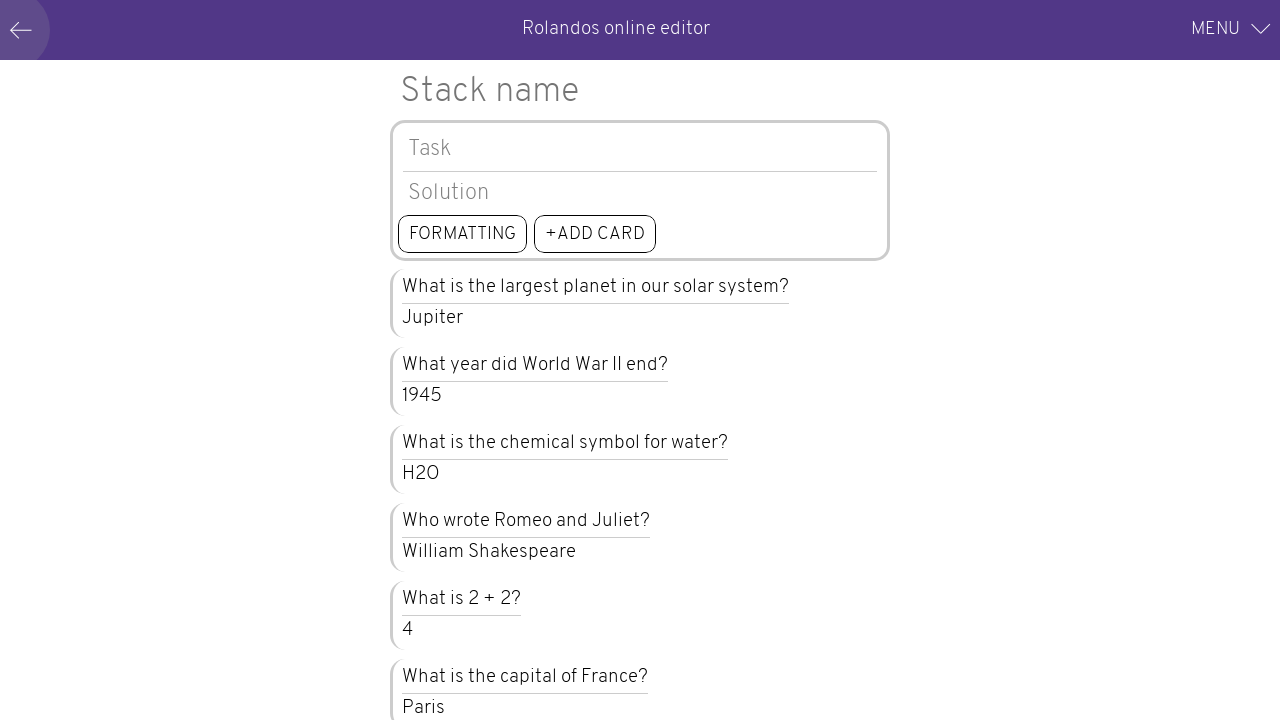

Filled question field with 'What is the speed of light?' on #mainQuestionInput
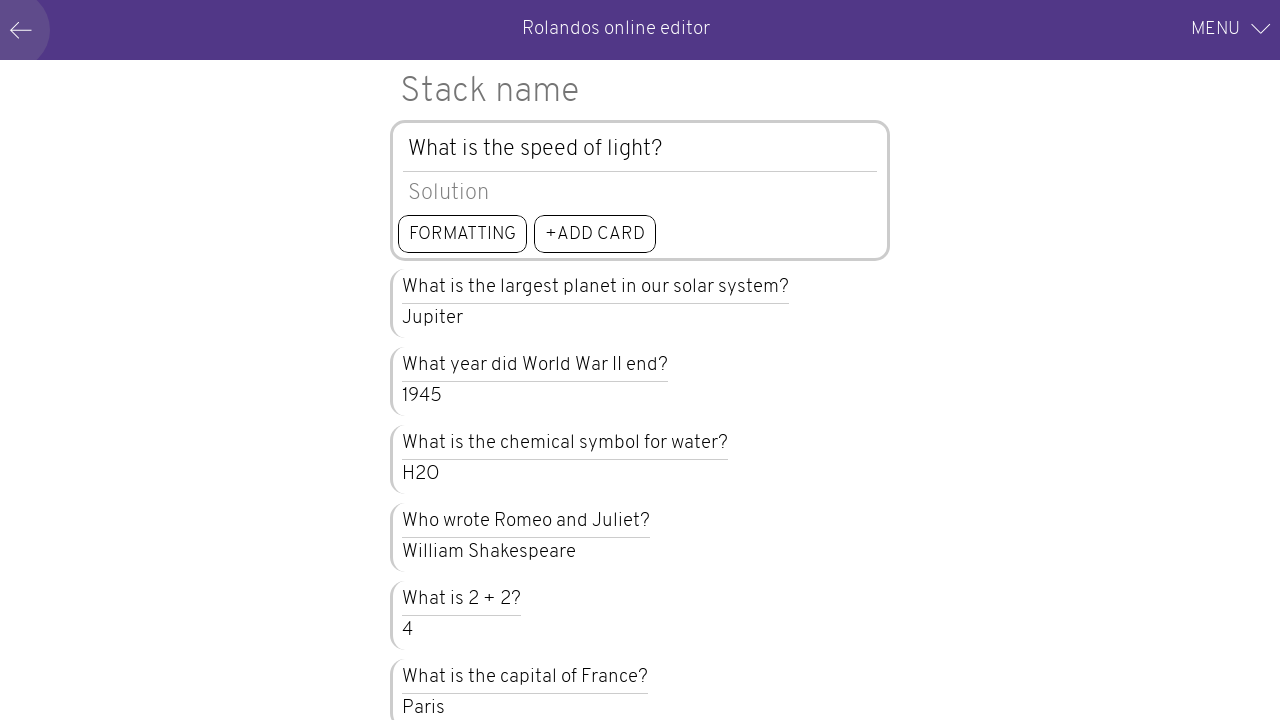

Pressed Tab to move to answer field on #mainQuestionInput
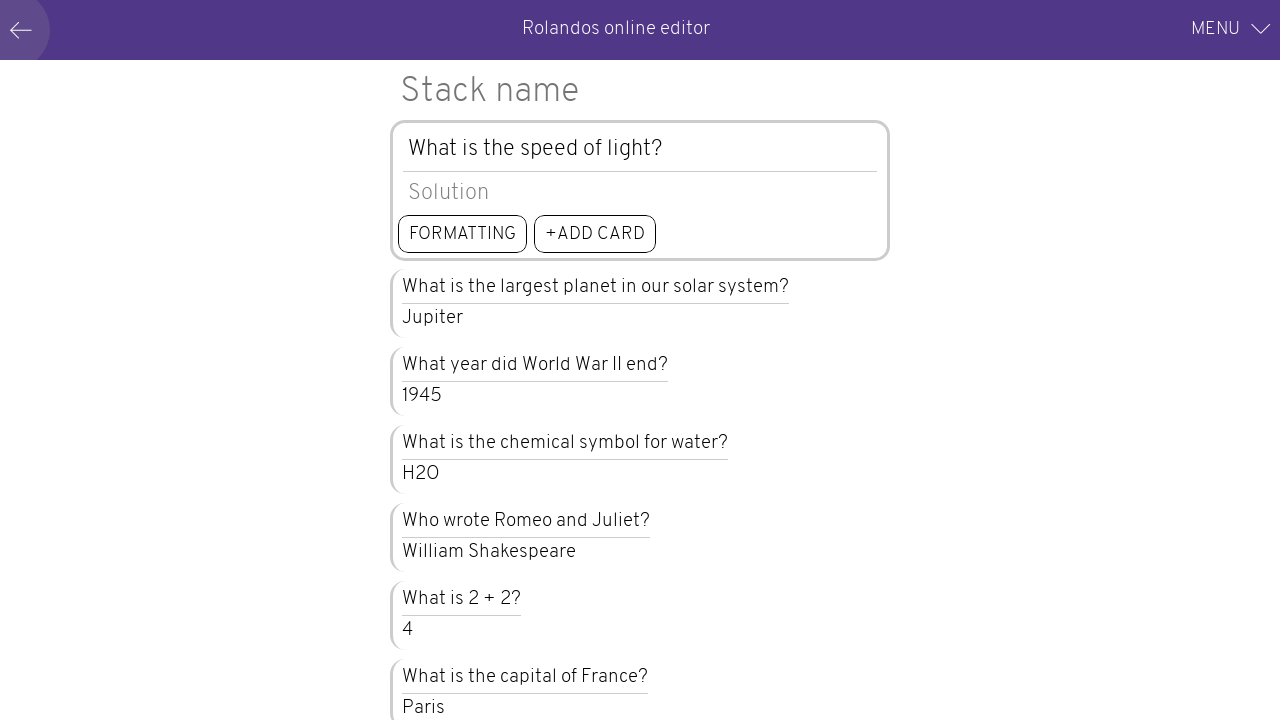

Filled answer field with '299,792,458 m/s' on #mainSolutionInput
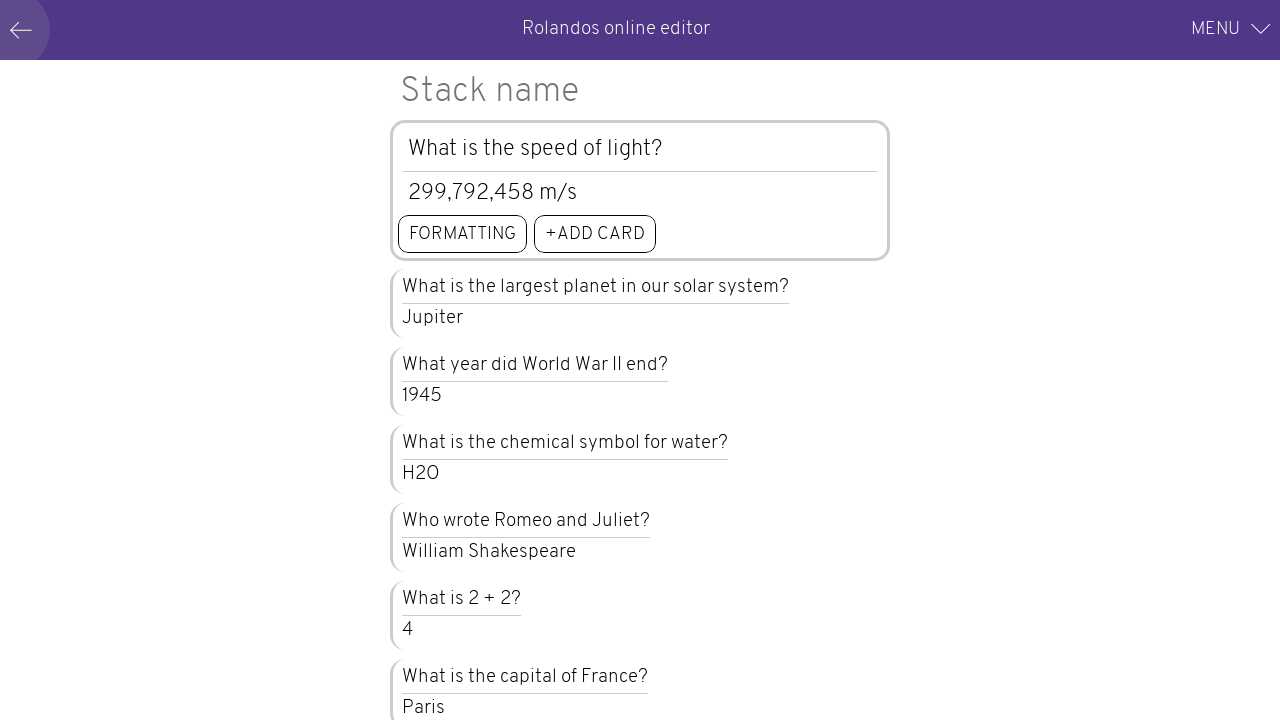

Pressed Enter to submit flashcard on #mainSolutionInput
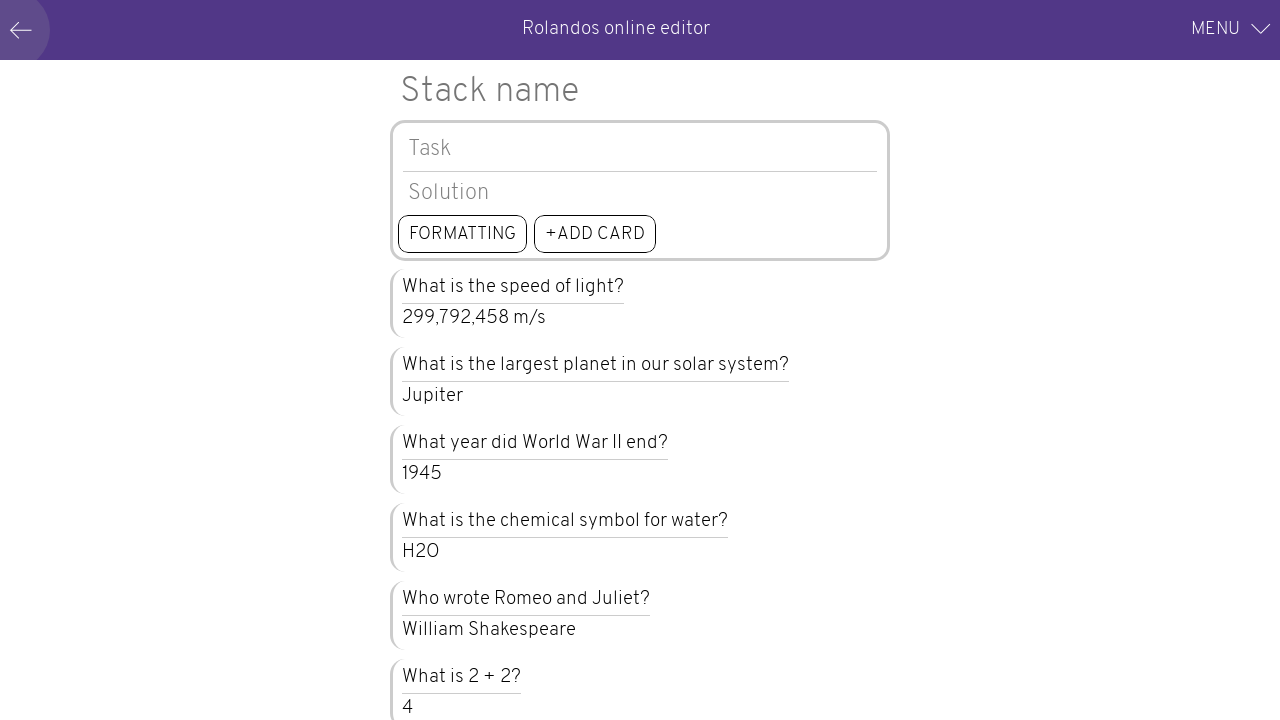

Waited for form to process
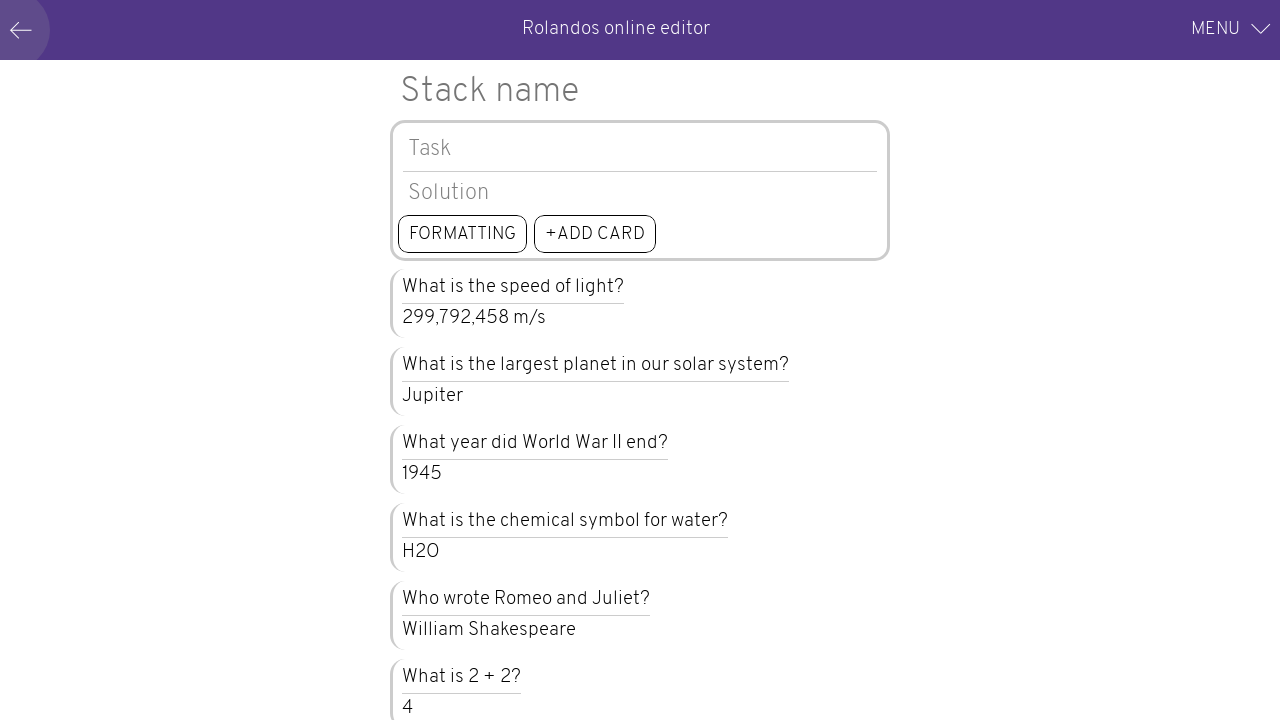

Filled question field with 'Who painted the Mona Lisa?' on #mainQuestionInput
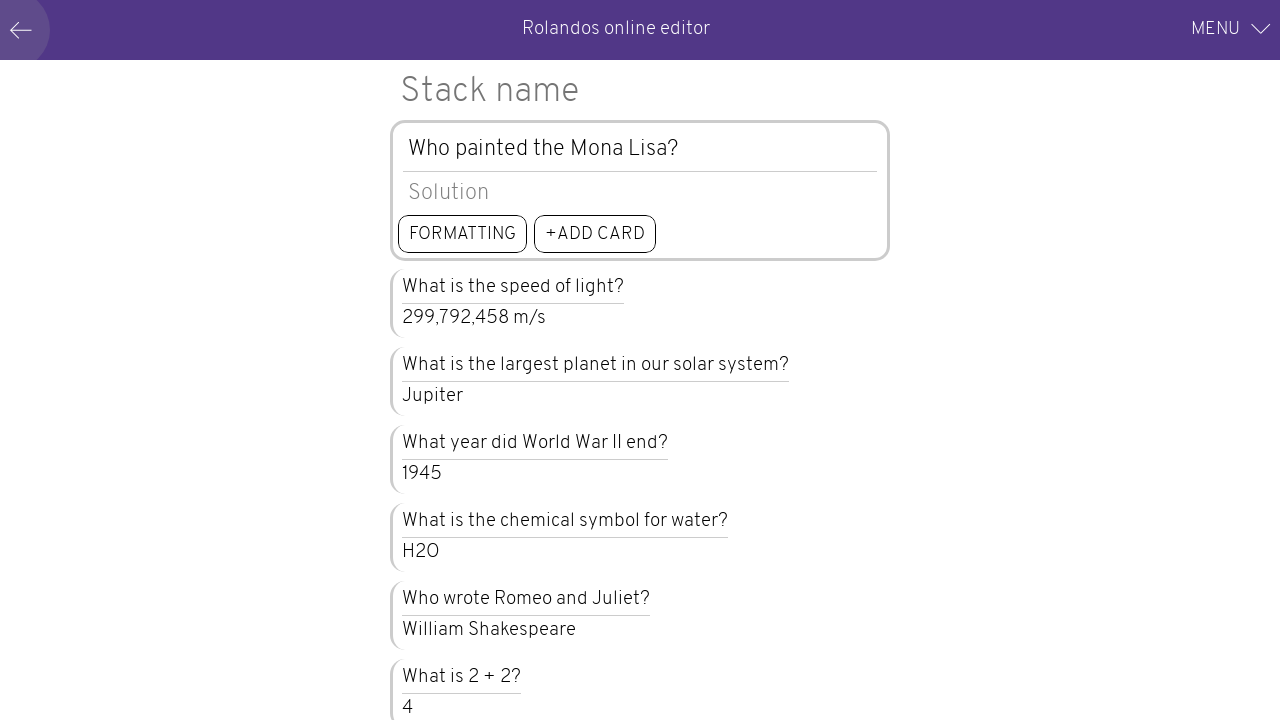

Pressed Tab to move to answer field on #mainQuestionInput
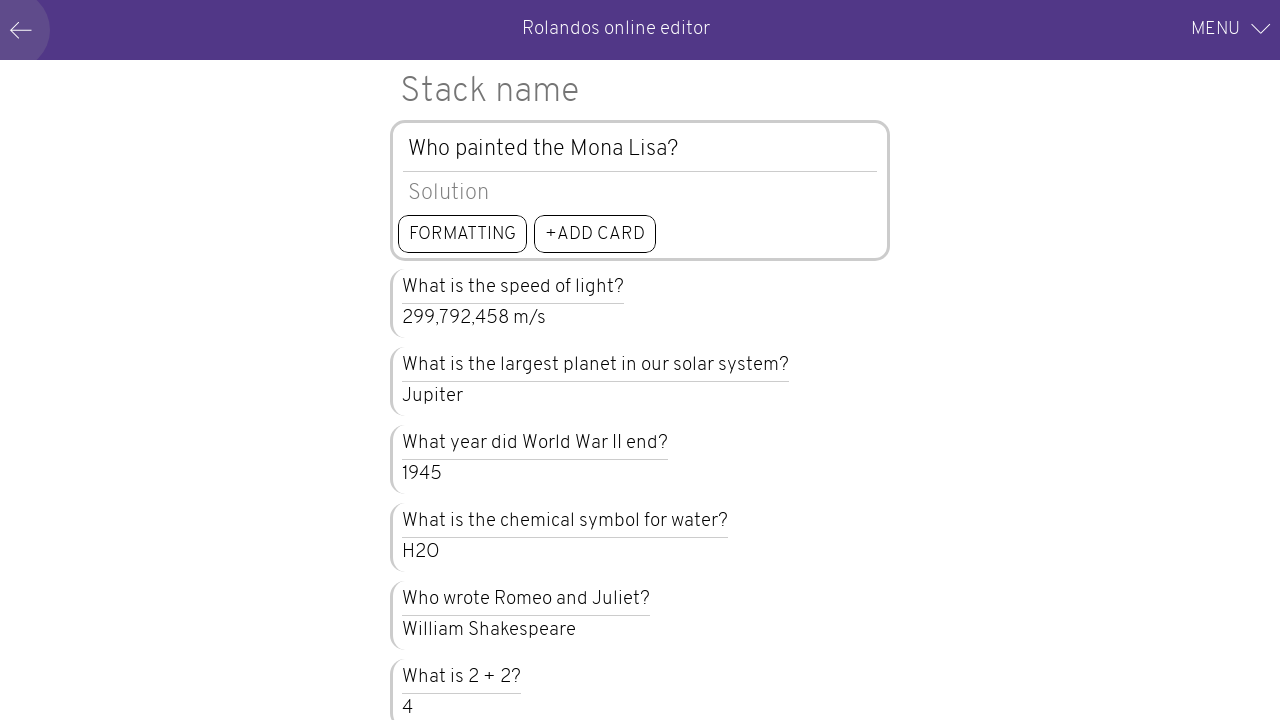

Filled answer field with 'Leonardo da Vinci' on #mainSolutionInput
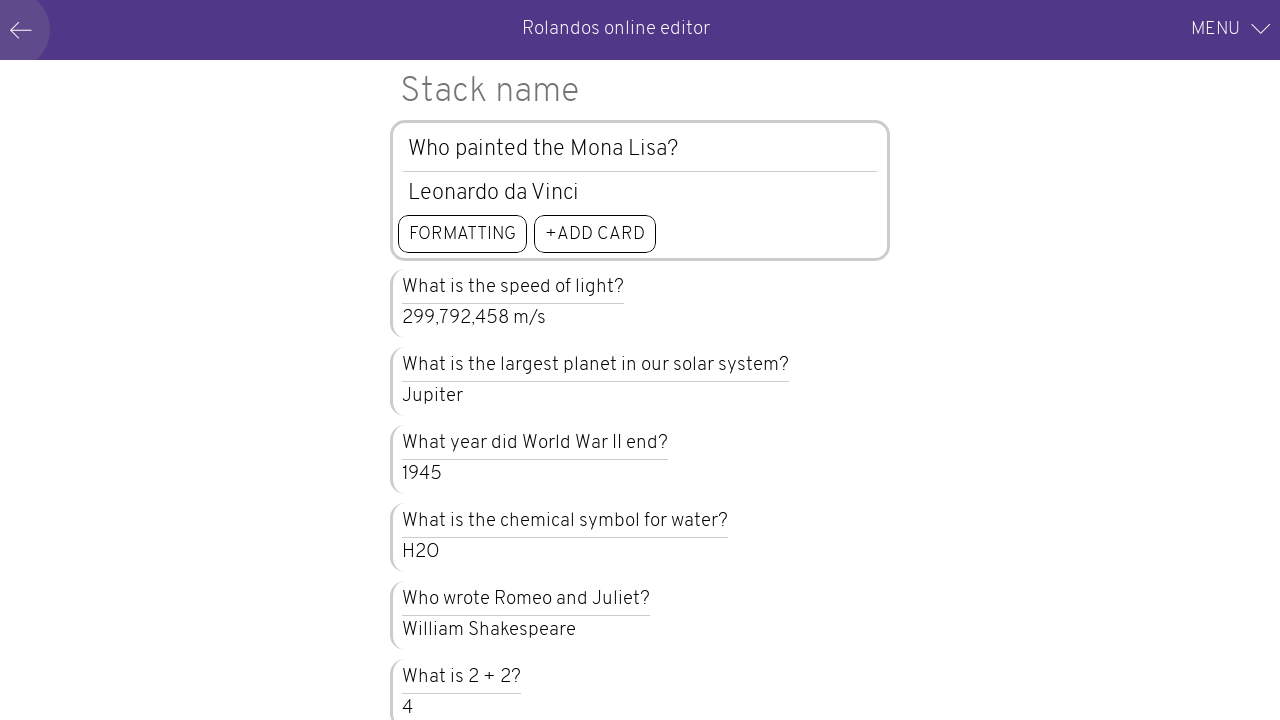

Pressed Enter to submit flashcard on #mainSolutionInput
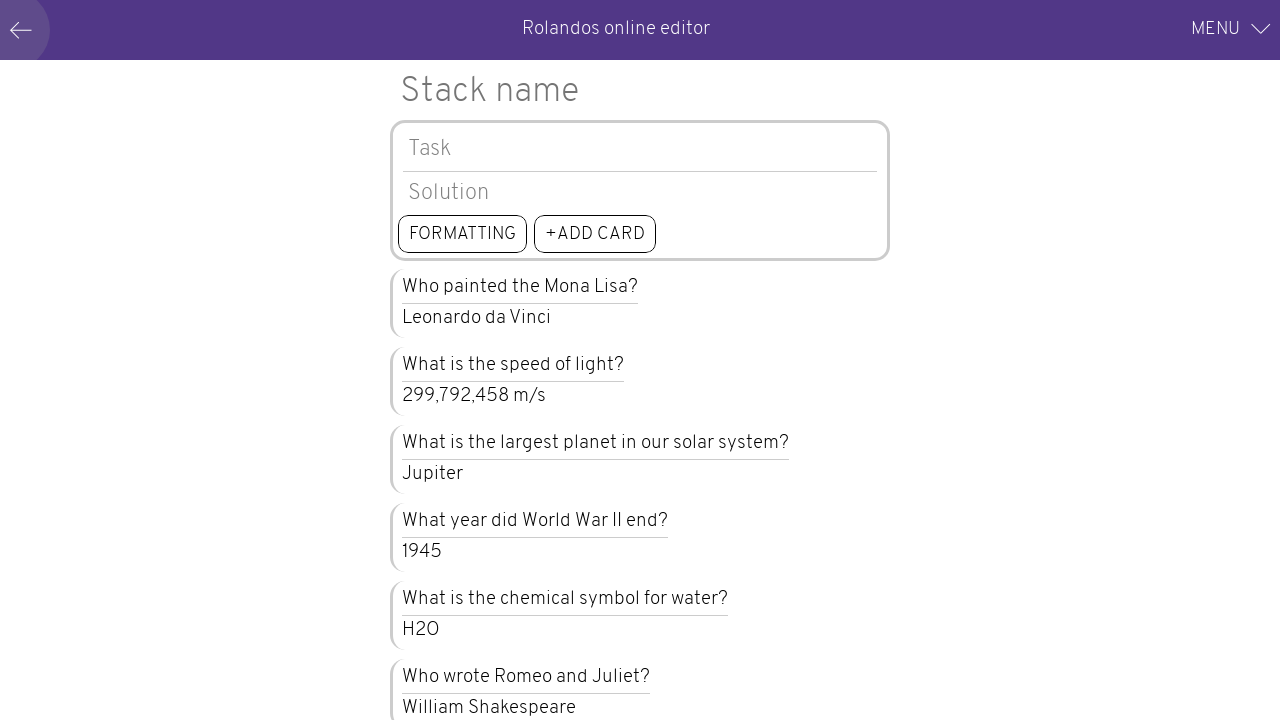

Waited for form to process
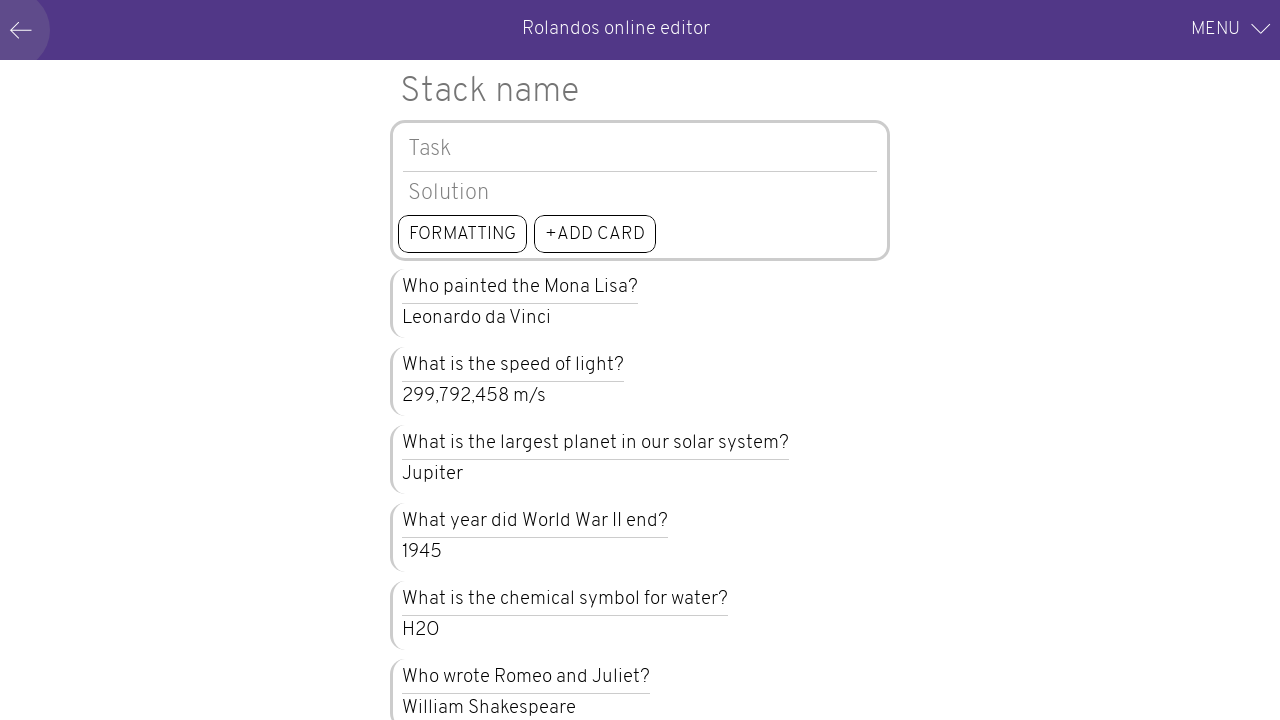

Filled question field with 'What is the capital of Japan?' on #mainQuestionInput
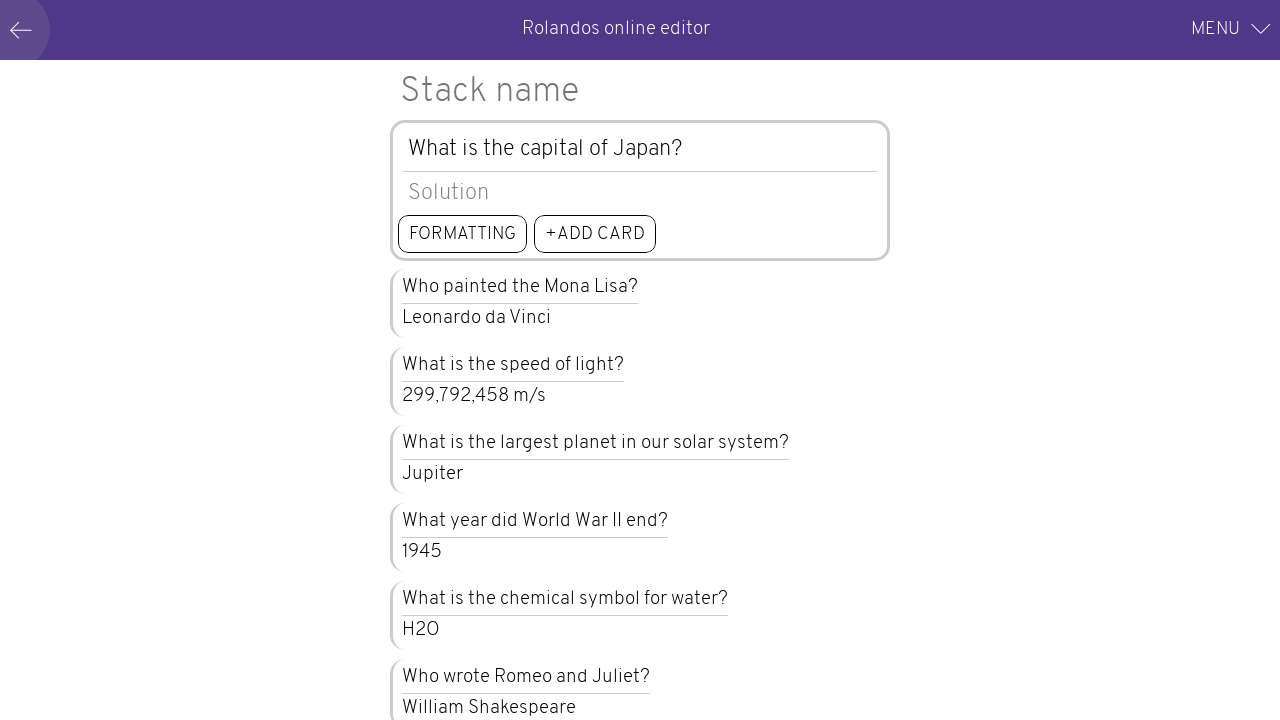

Pressed Tab to move to answer field on #mainQuestionInput
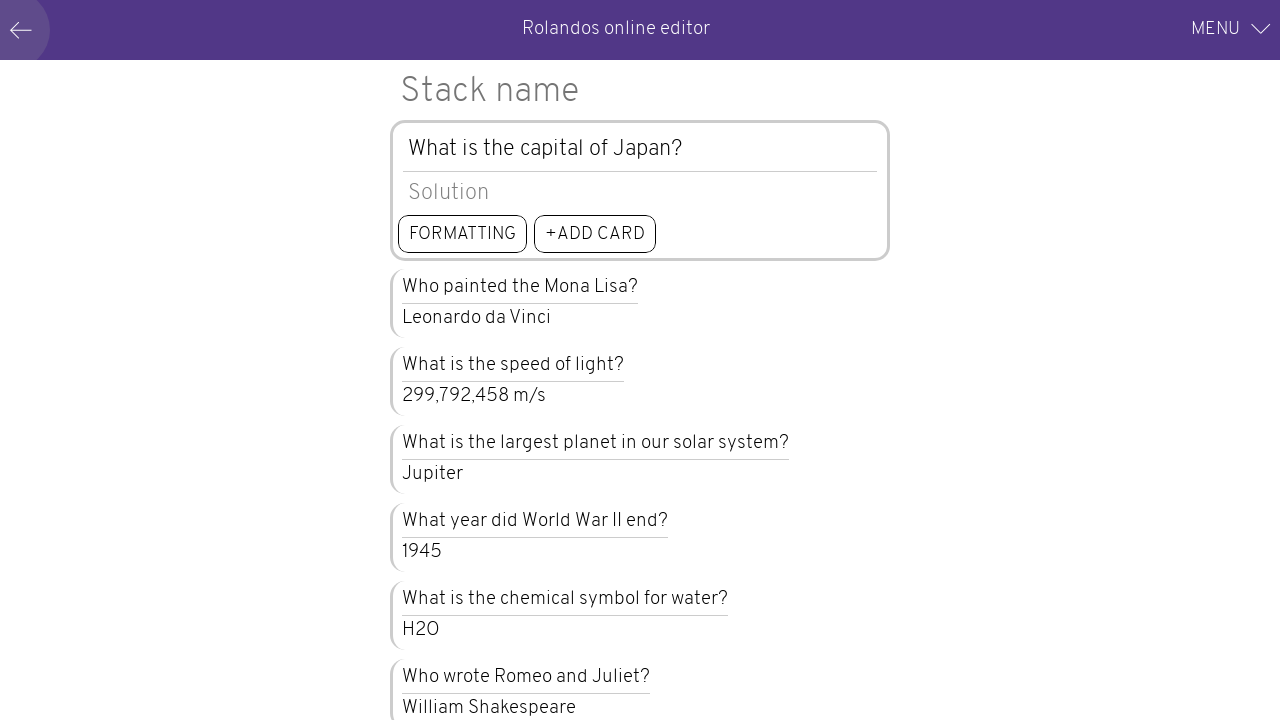

Filled answer field with 'Tokyo' on #mainSolutionInput
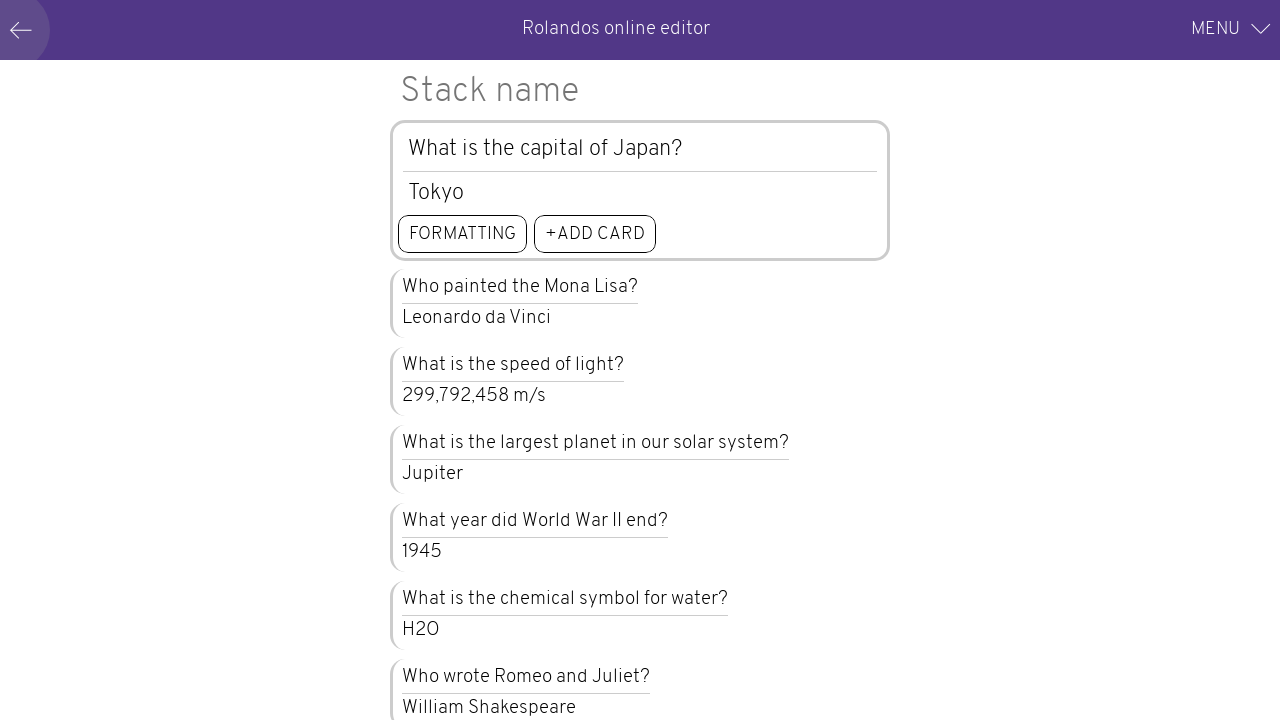

Pressed Enter to submit flashcard on #mainSolutionInput
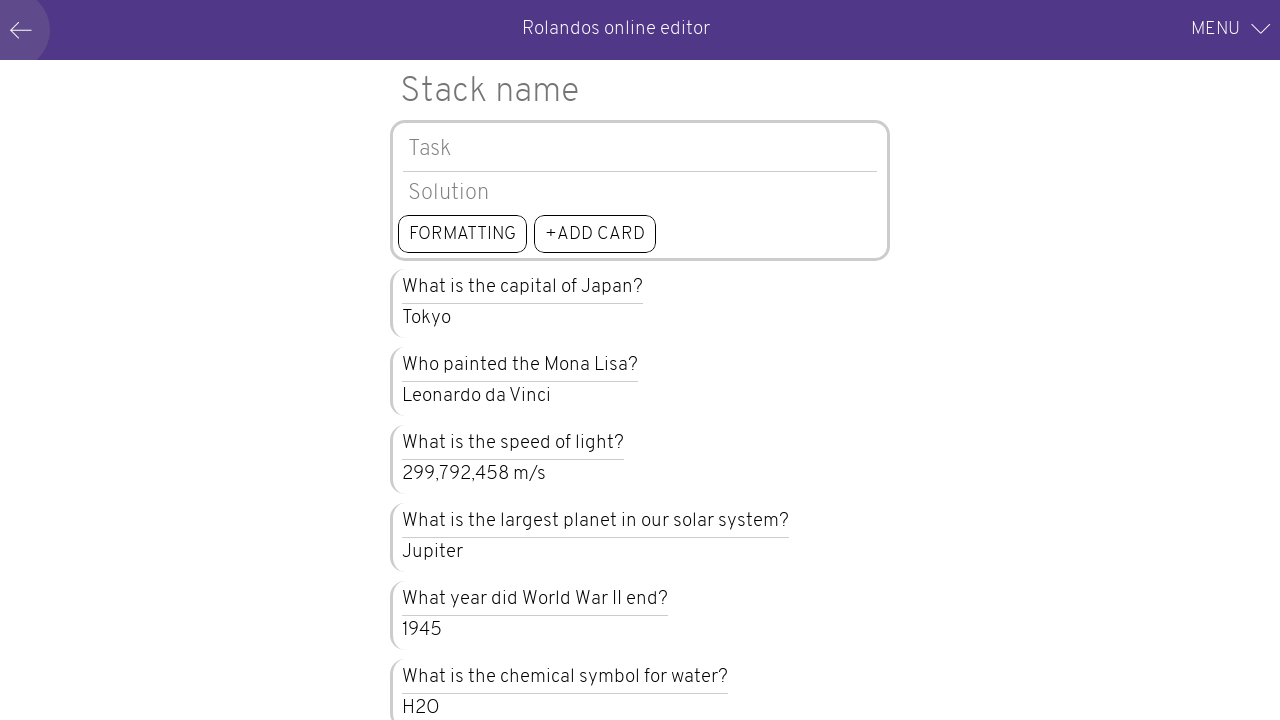

Waited for form to process
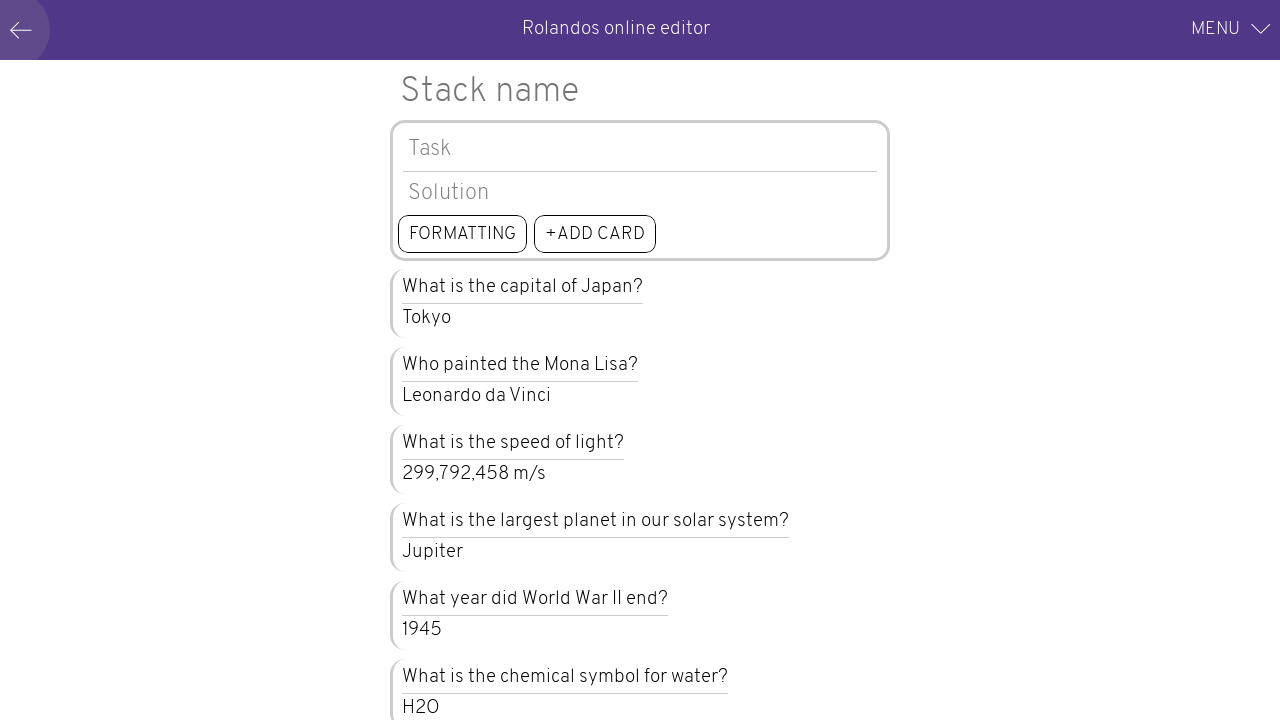

Filled question field with 'What is the square root of 144?' on #mainQuestionInput
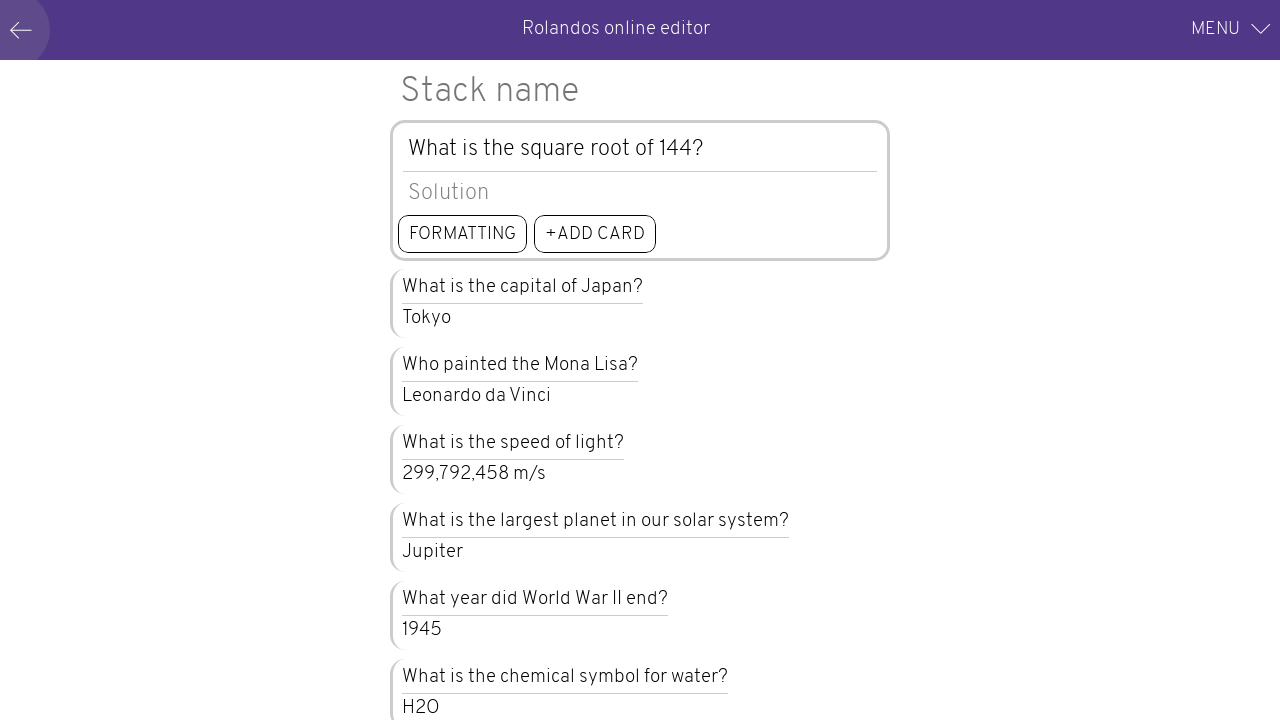

Pressed Tab to move to answer field on #mainQuestionInput
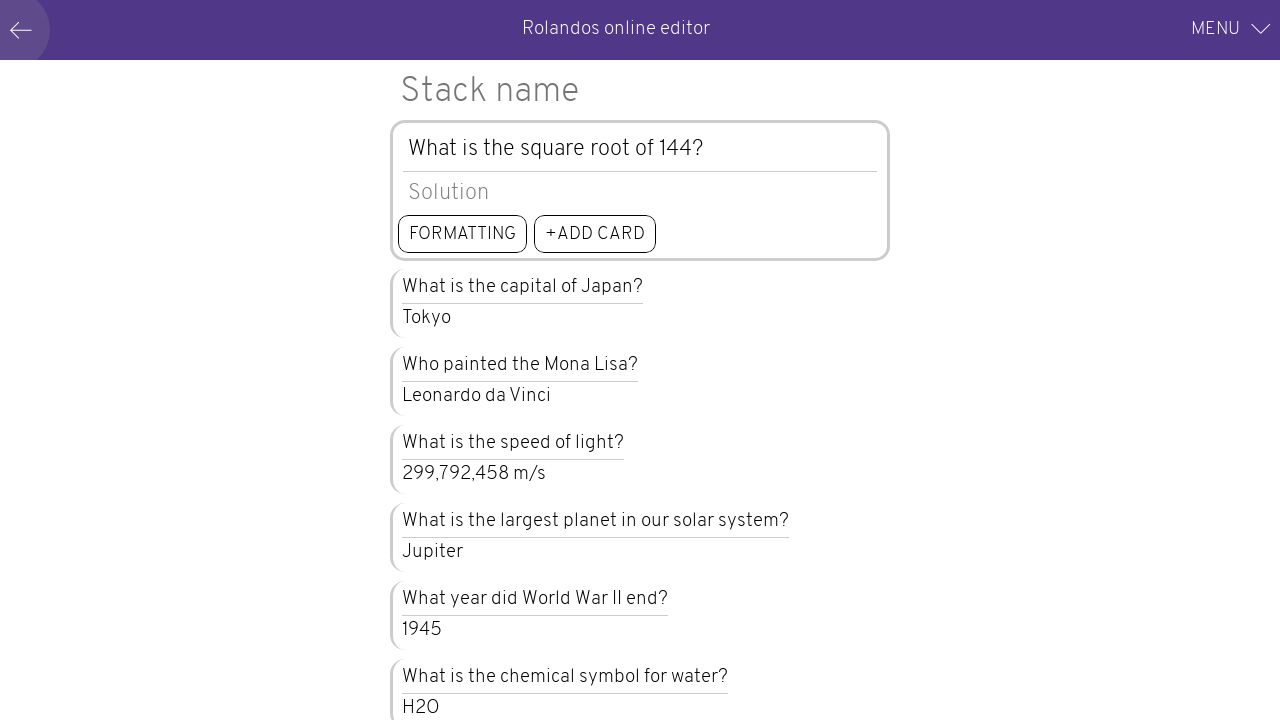

Filled answer field with '12' on #mainSolutionInput
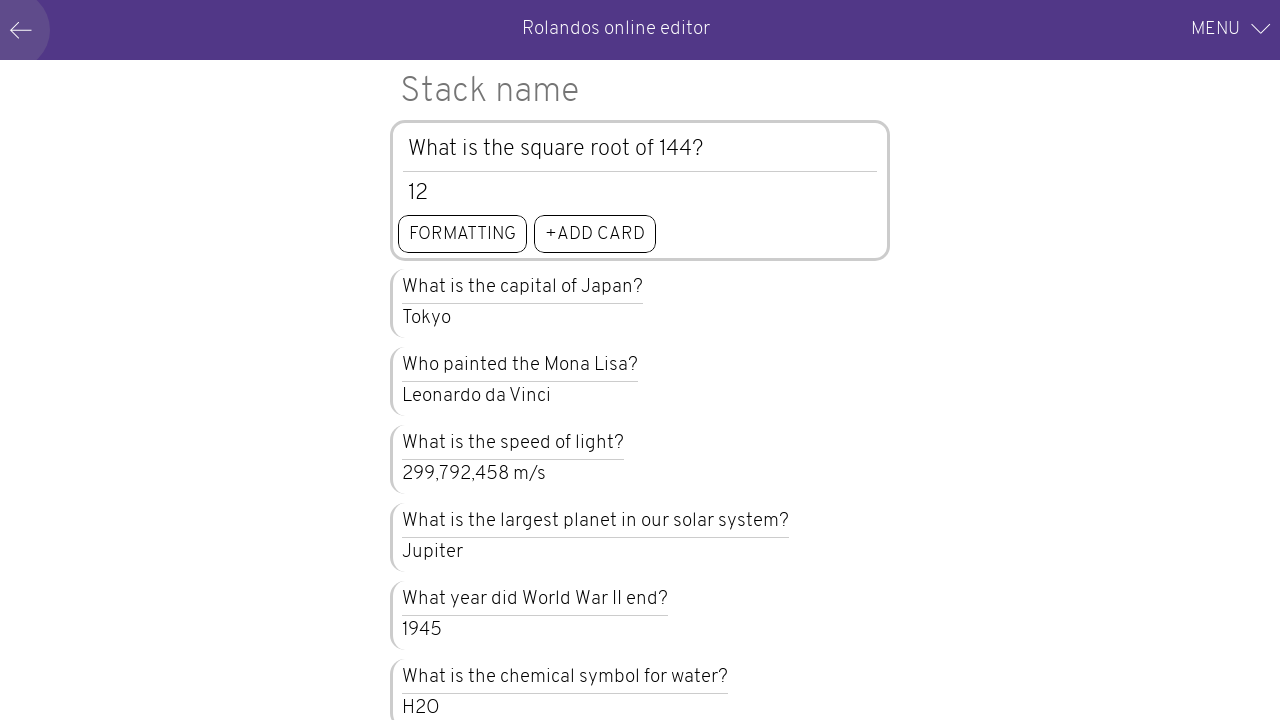

Pressed Enter to submit flashcard on #mainSolutionInput
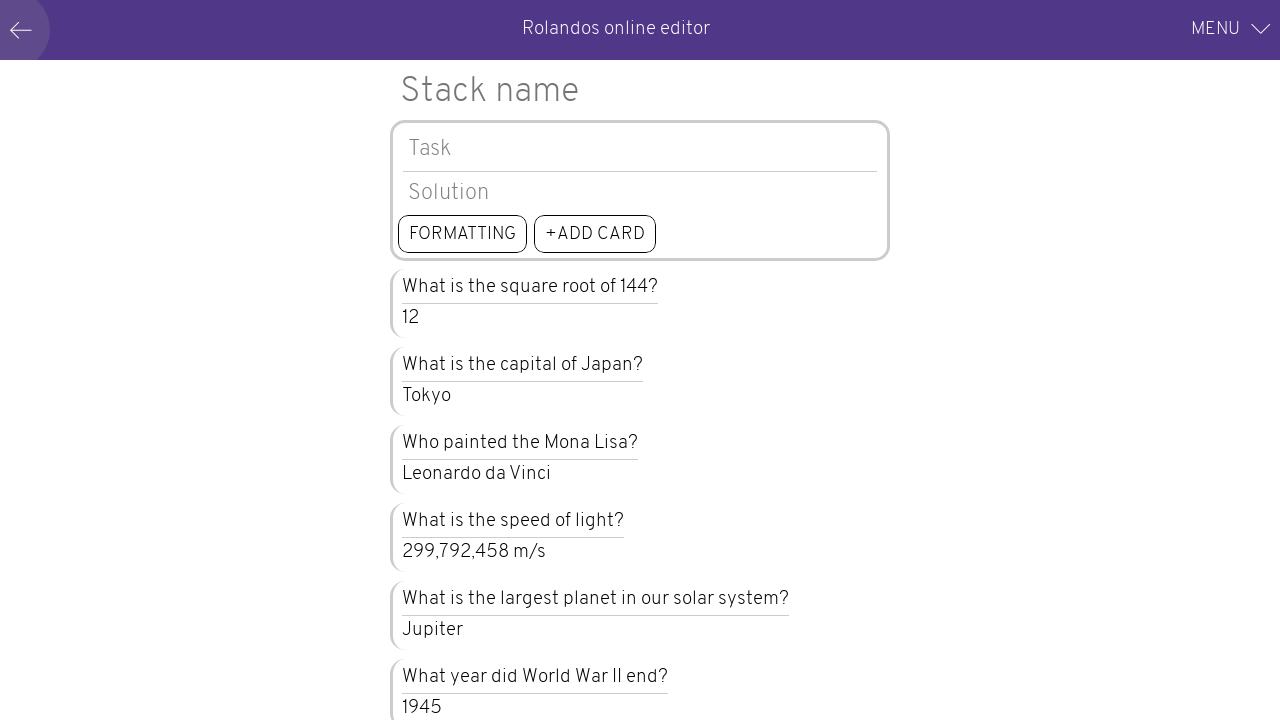

Waited for form to process
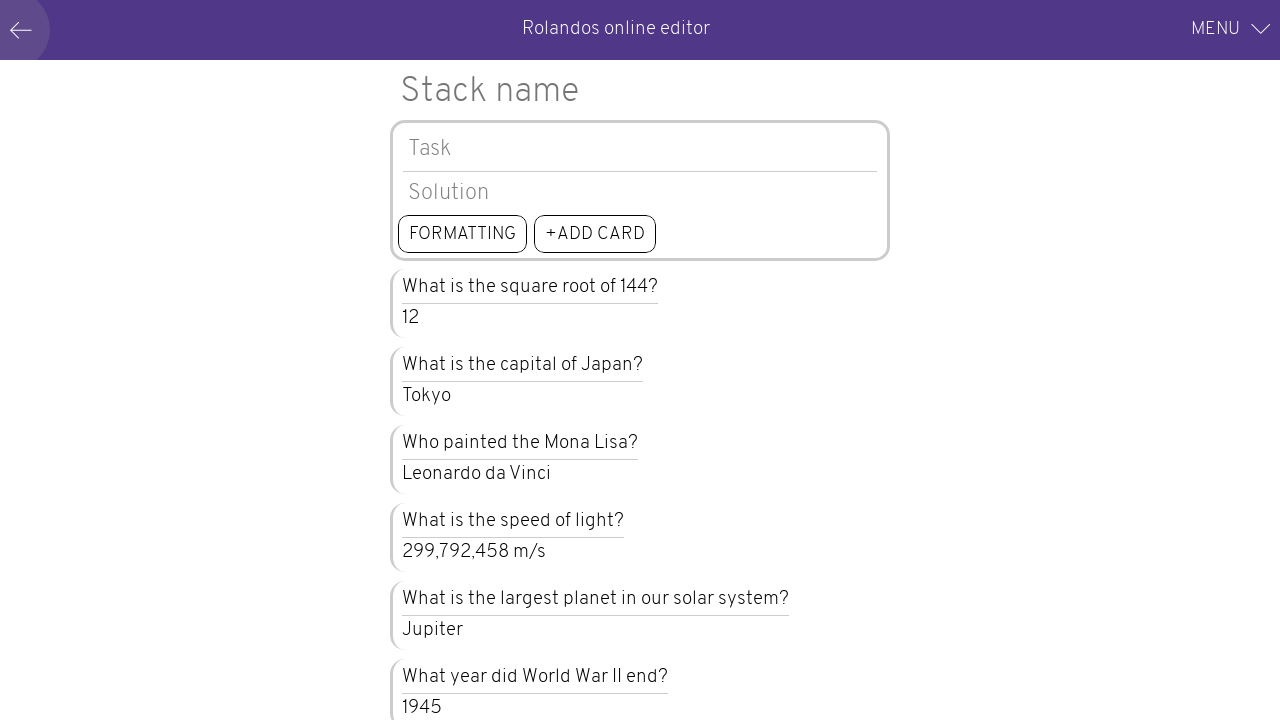

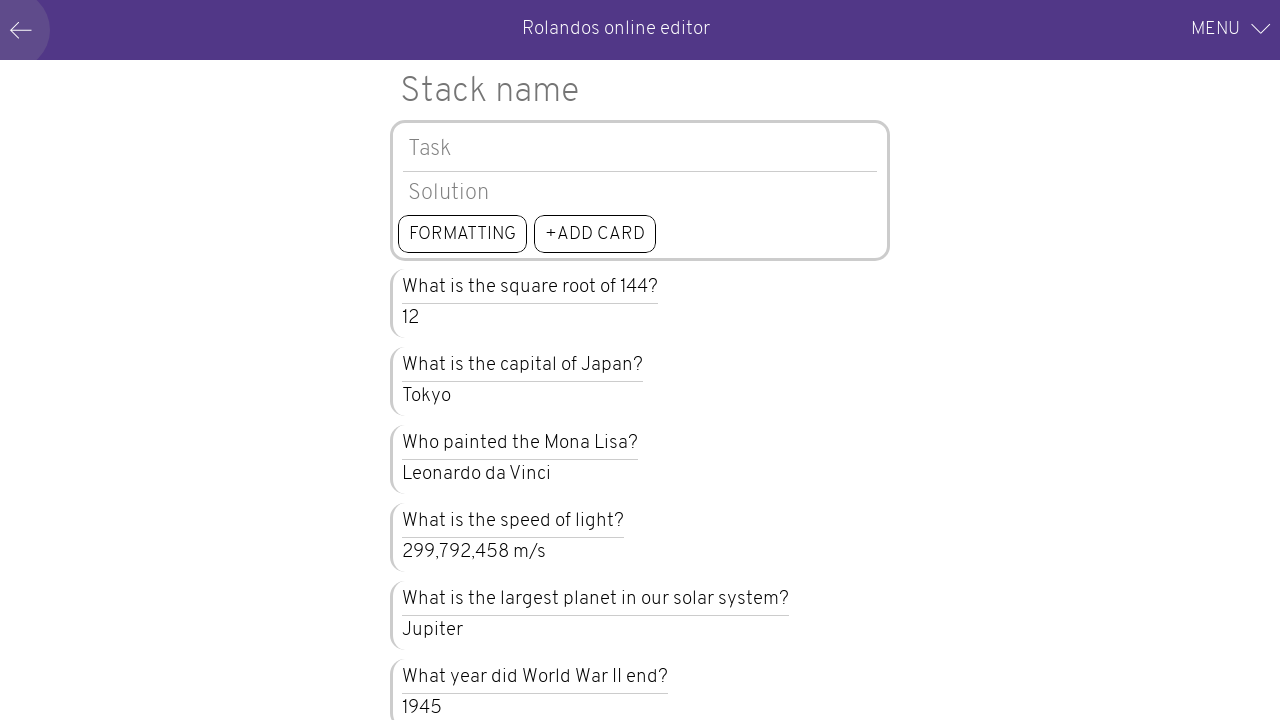